Tests infinite scroll functionality by scrolling down the page 250 pixels at a time, repeating 10 times to trigger lazy loading of content.

Starting URL: http://practice.cybertekschool.com/infinite_scroll

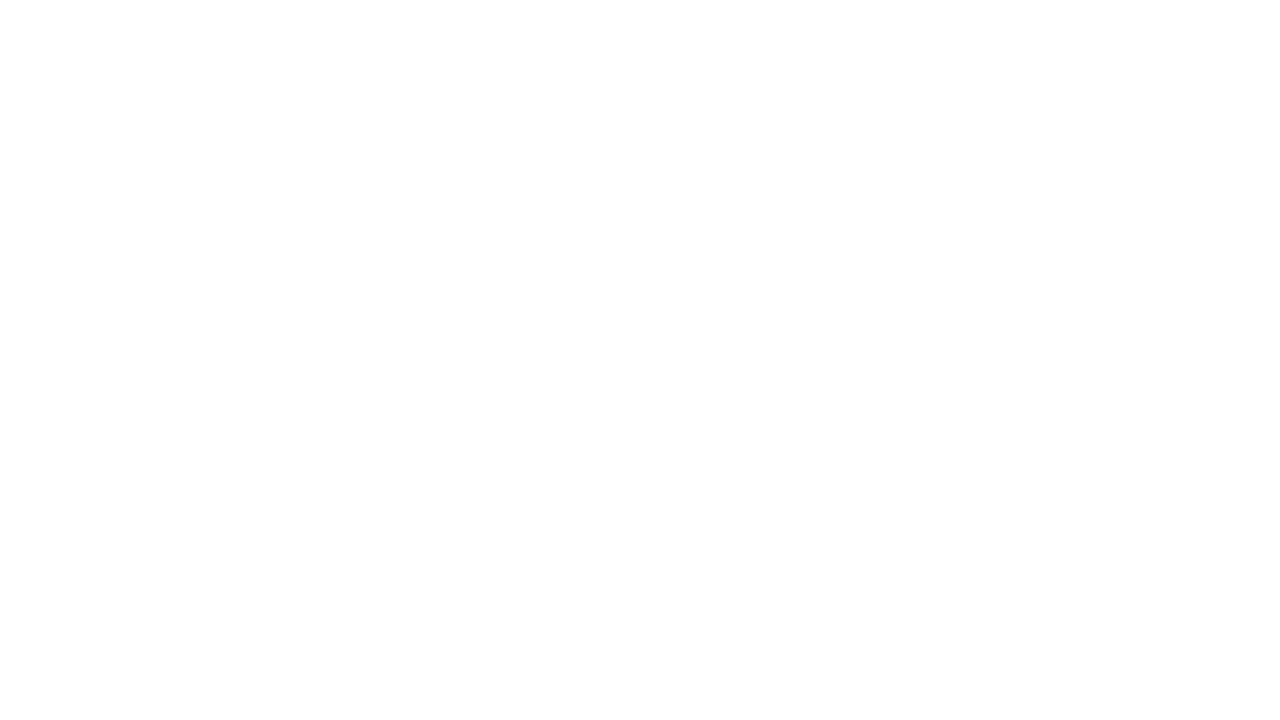

Set viewport size to 1920x1080 for full view
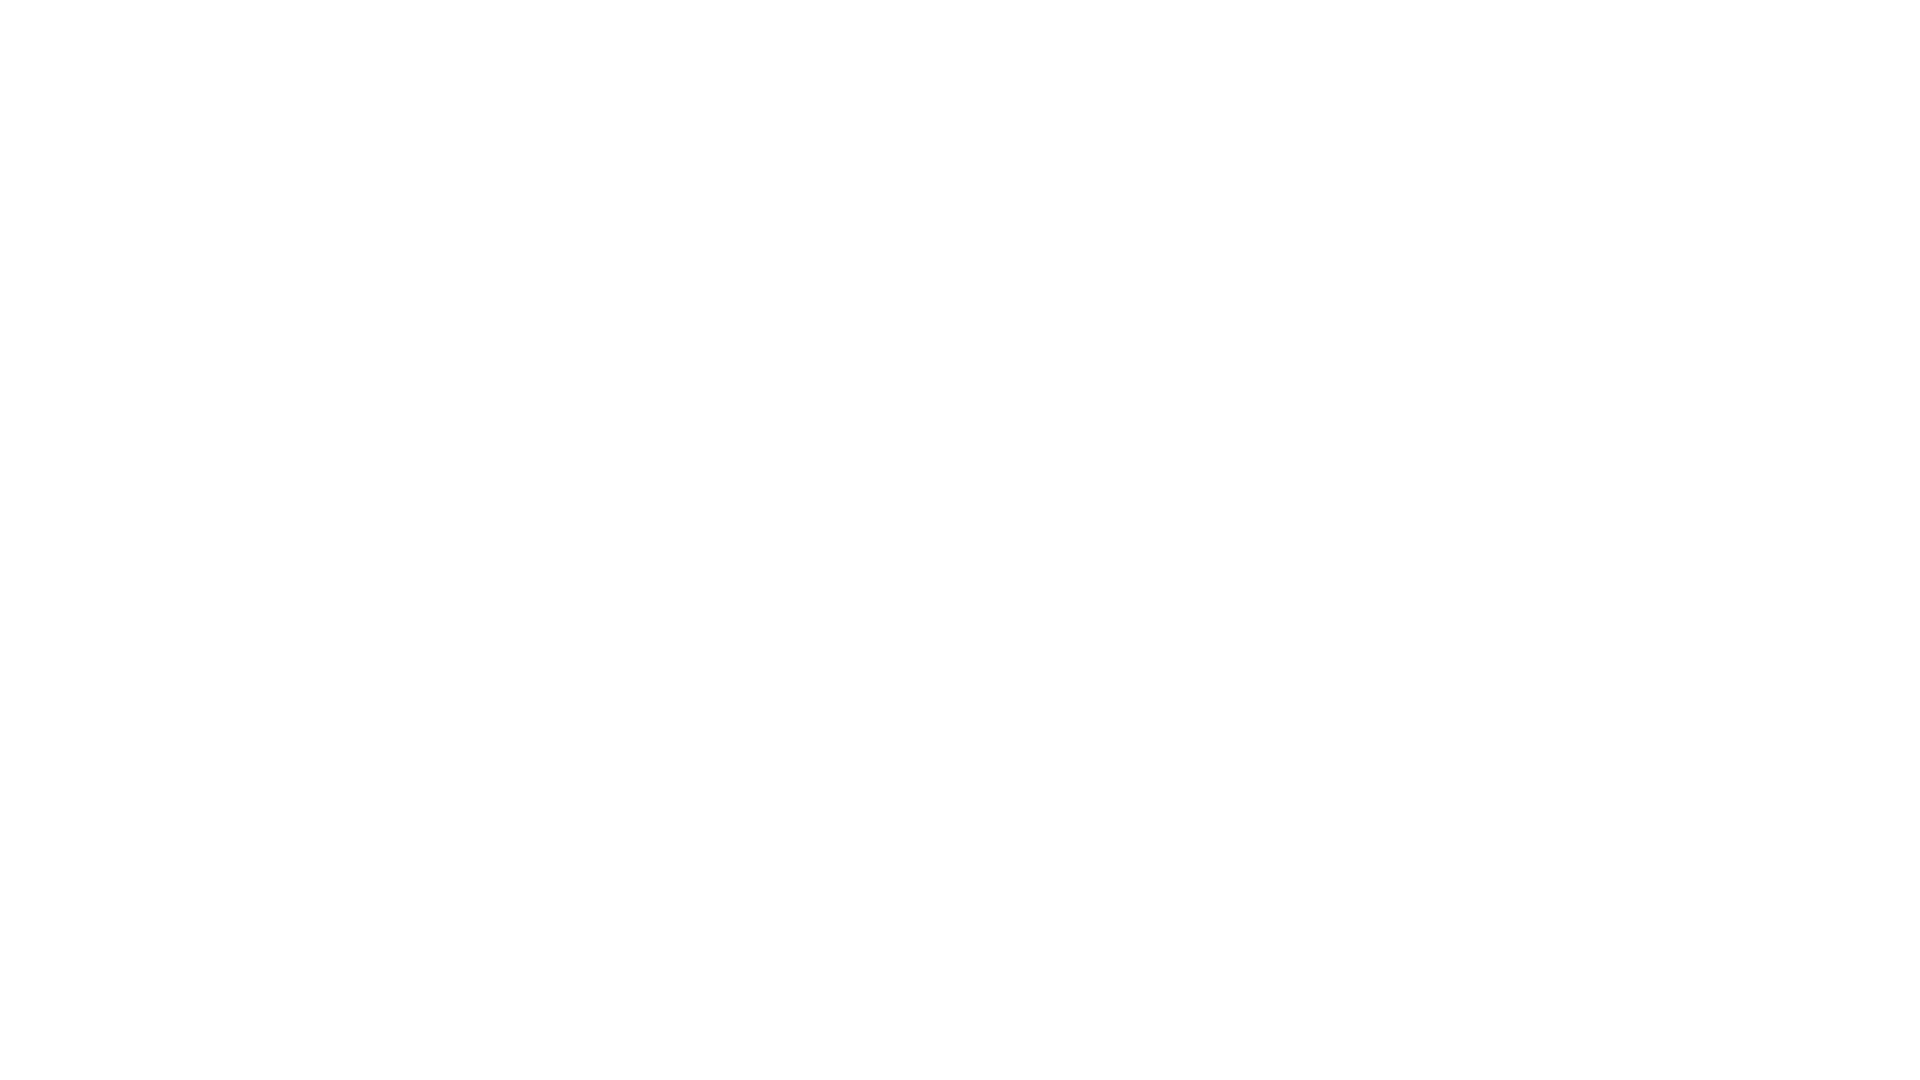

Scrolled down 250 pixels (scroll iteration 1/10)
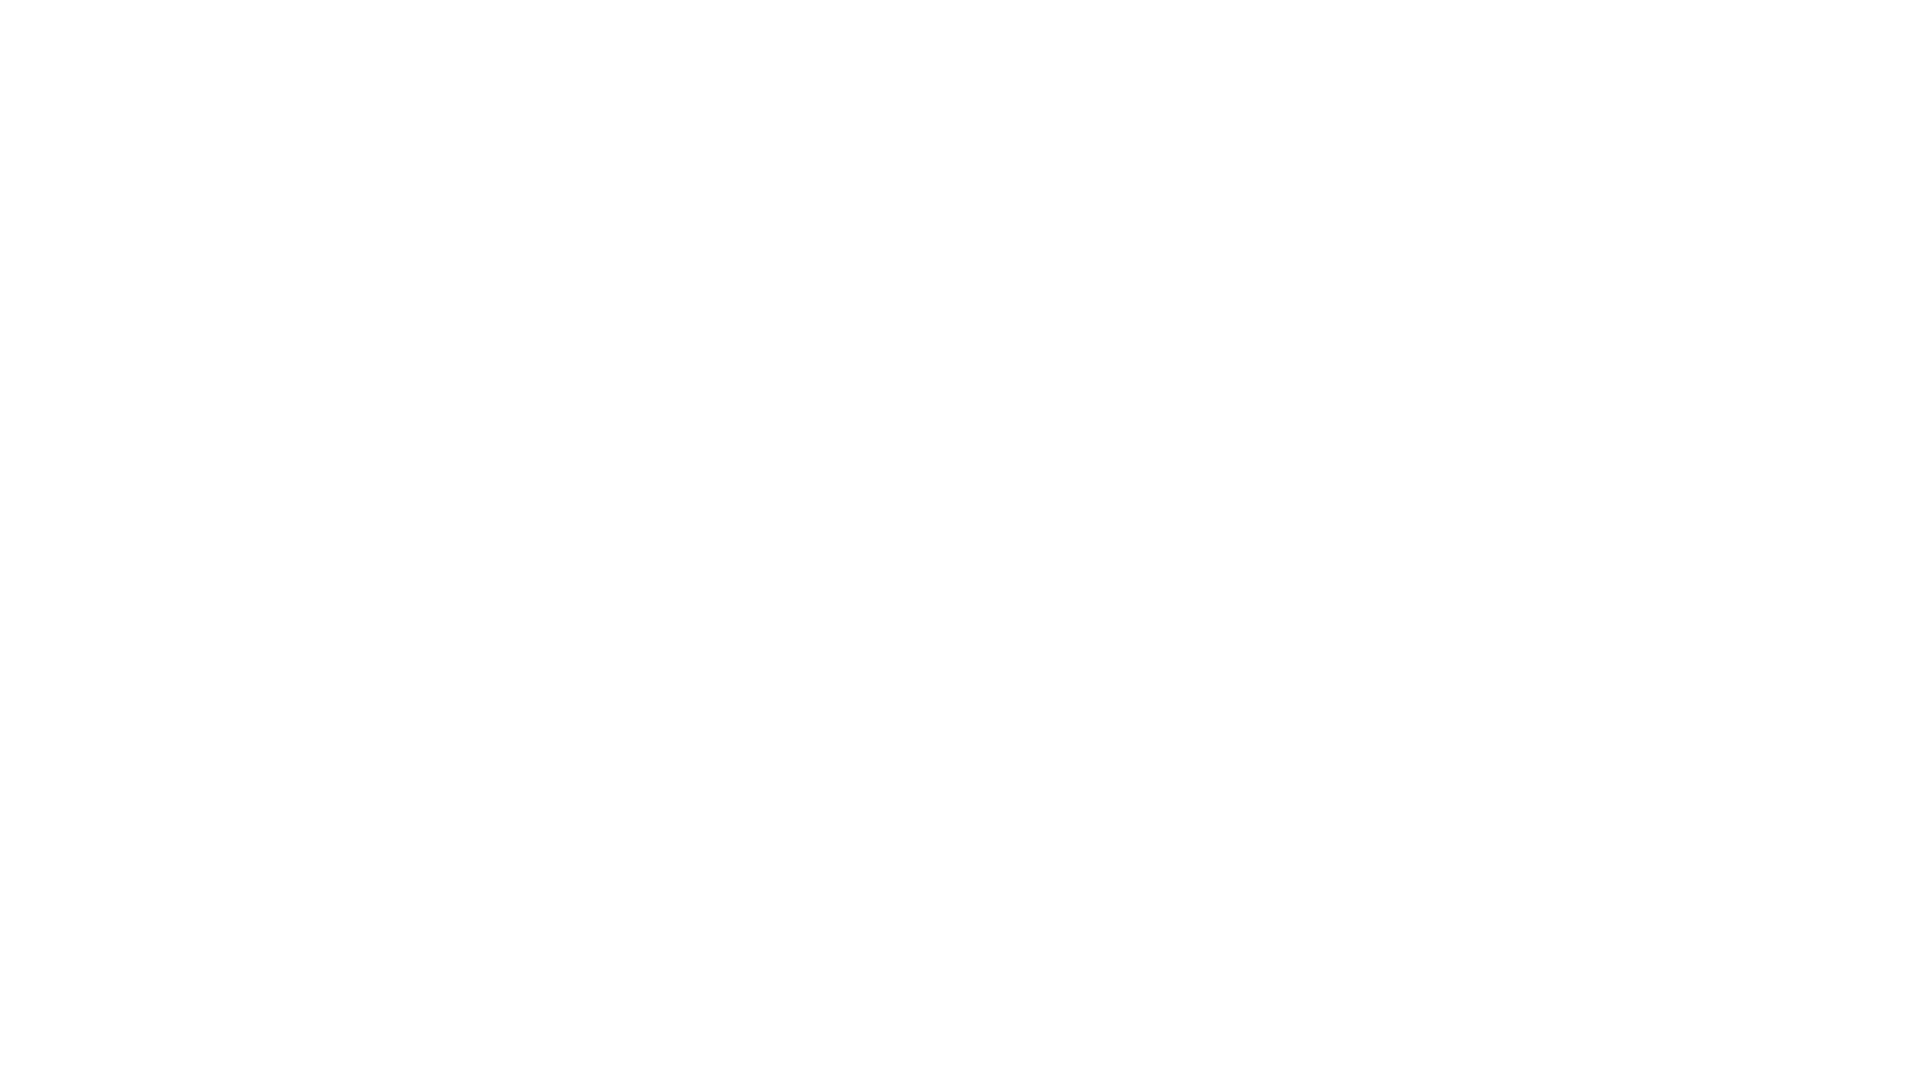

Waited 1 second for lazy-loaded content to load
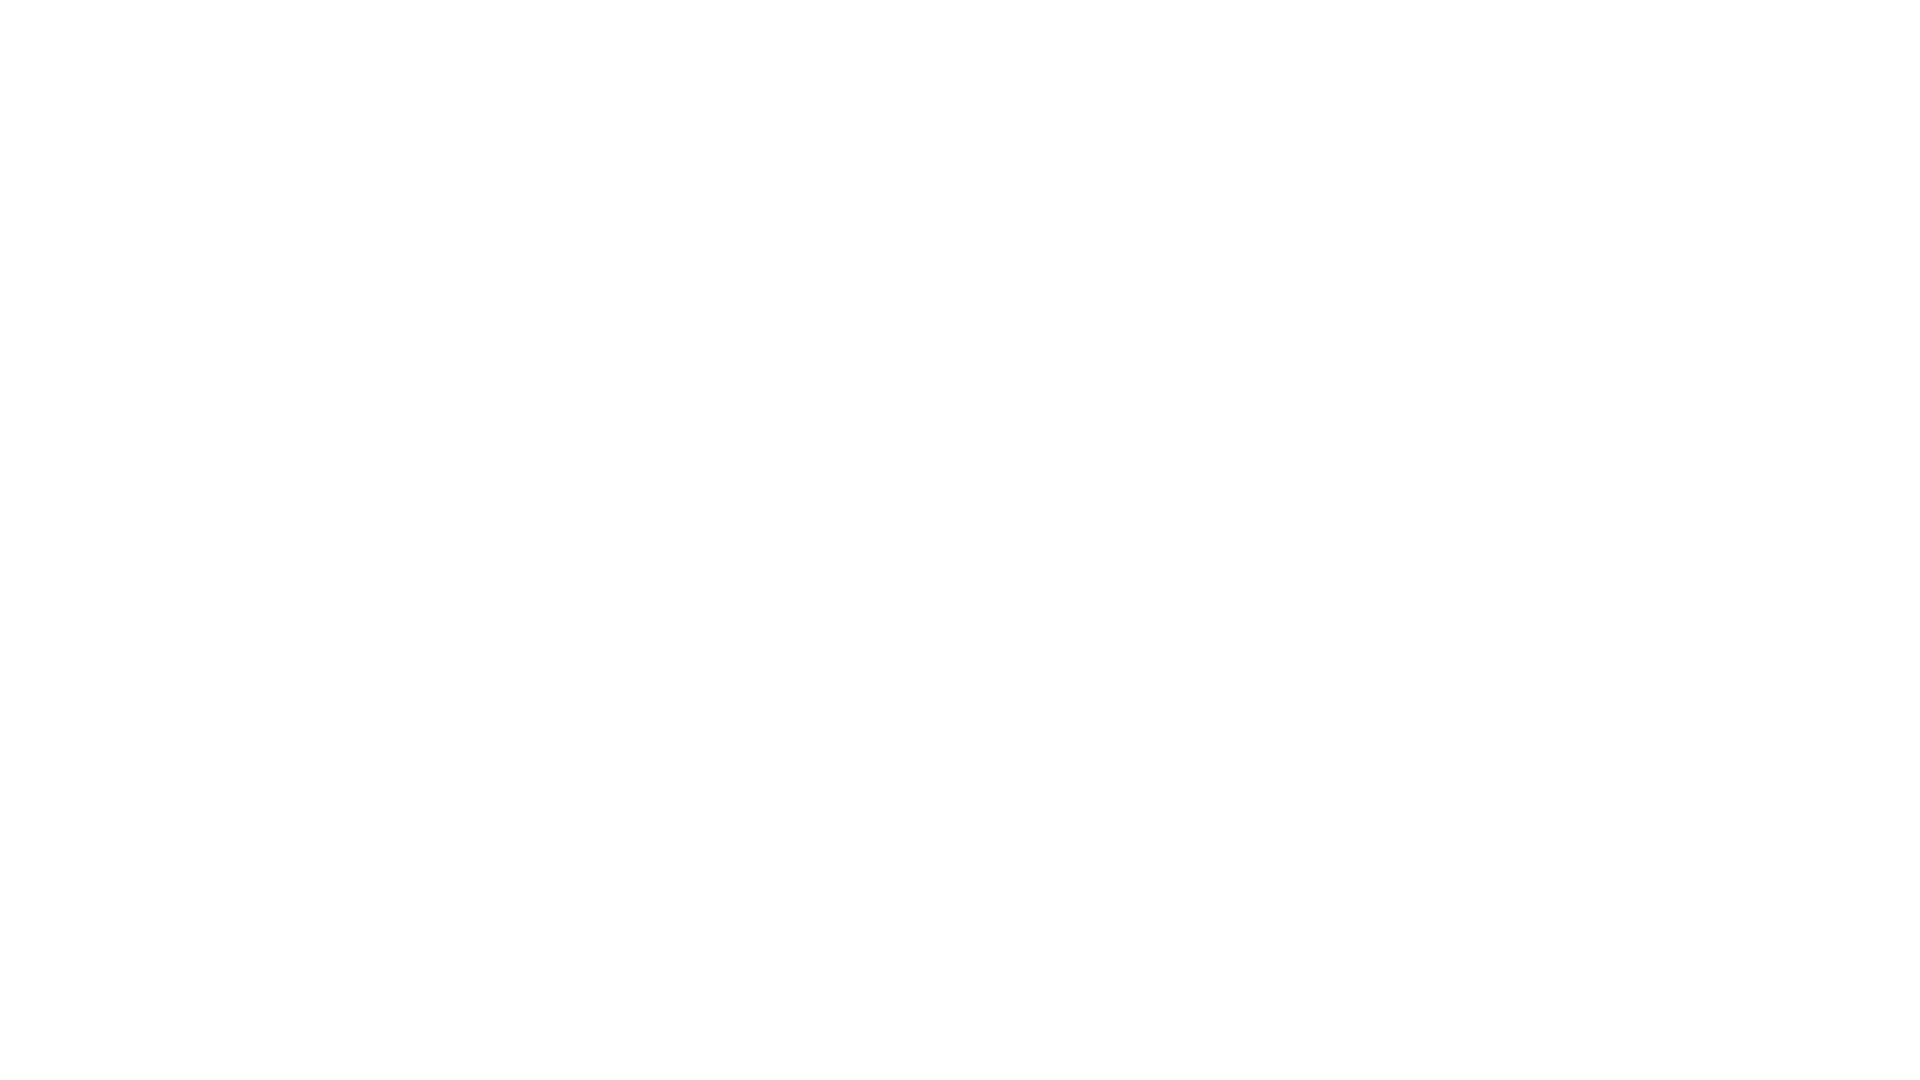

Scrolled down 250 pixels (scroll iteration 2/10)
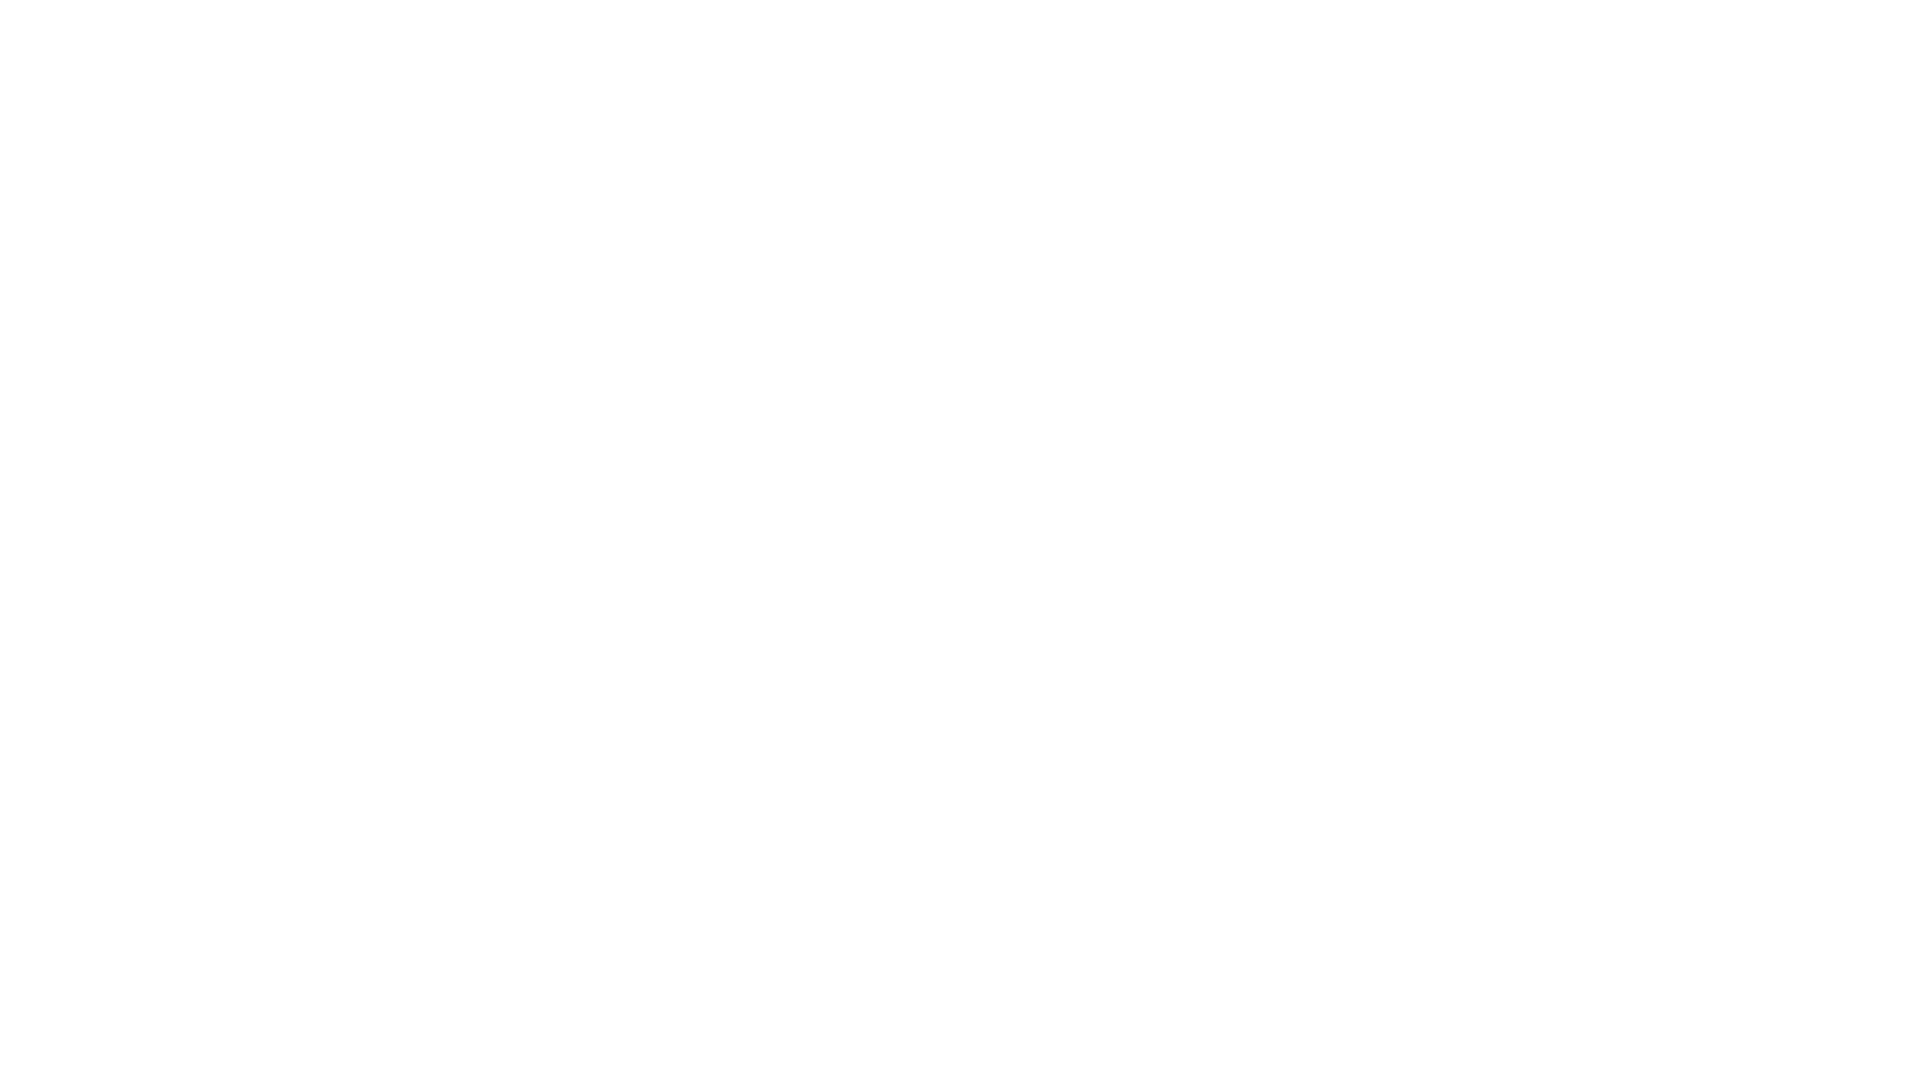

Waited 1 second for lazy-loaded content to load
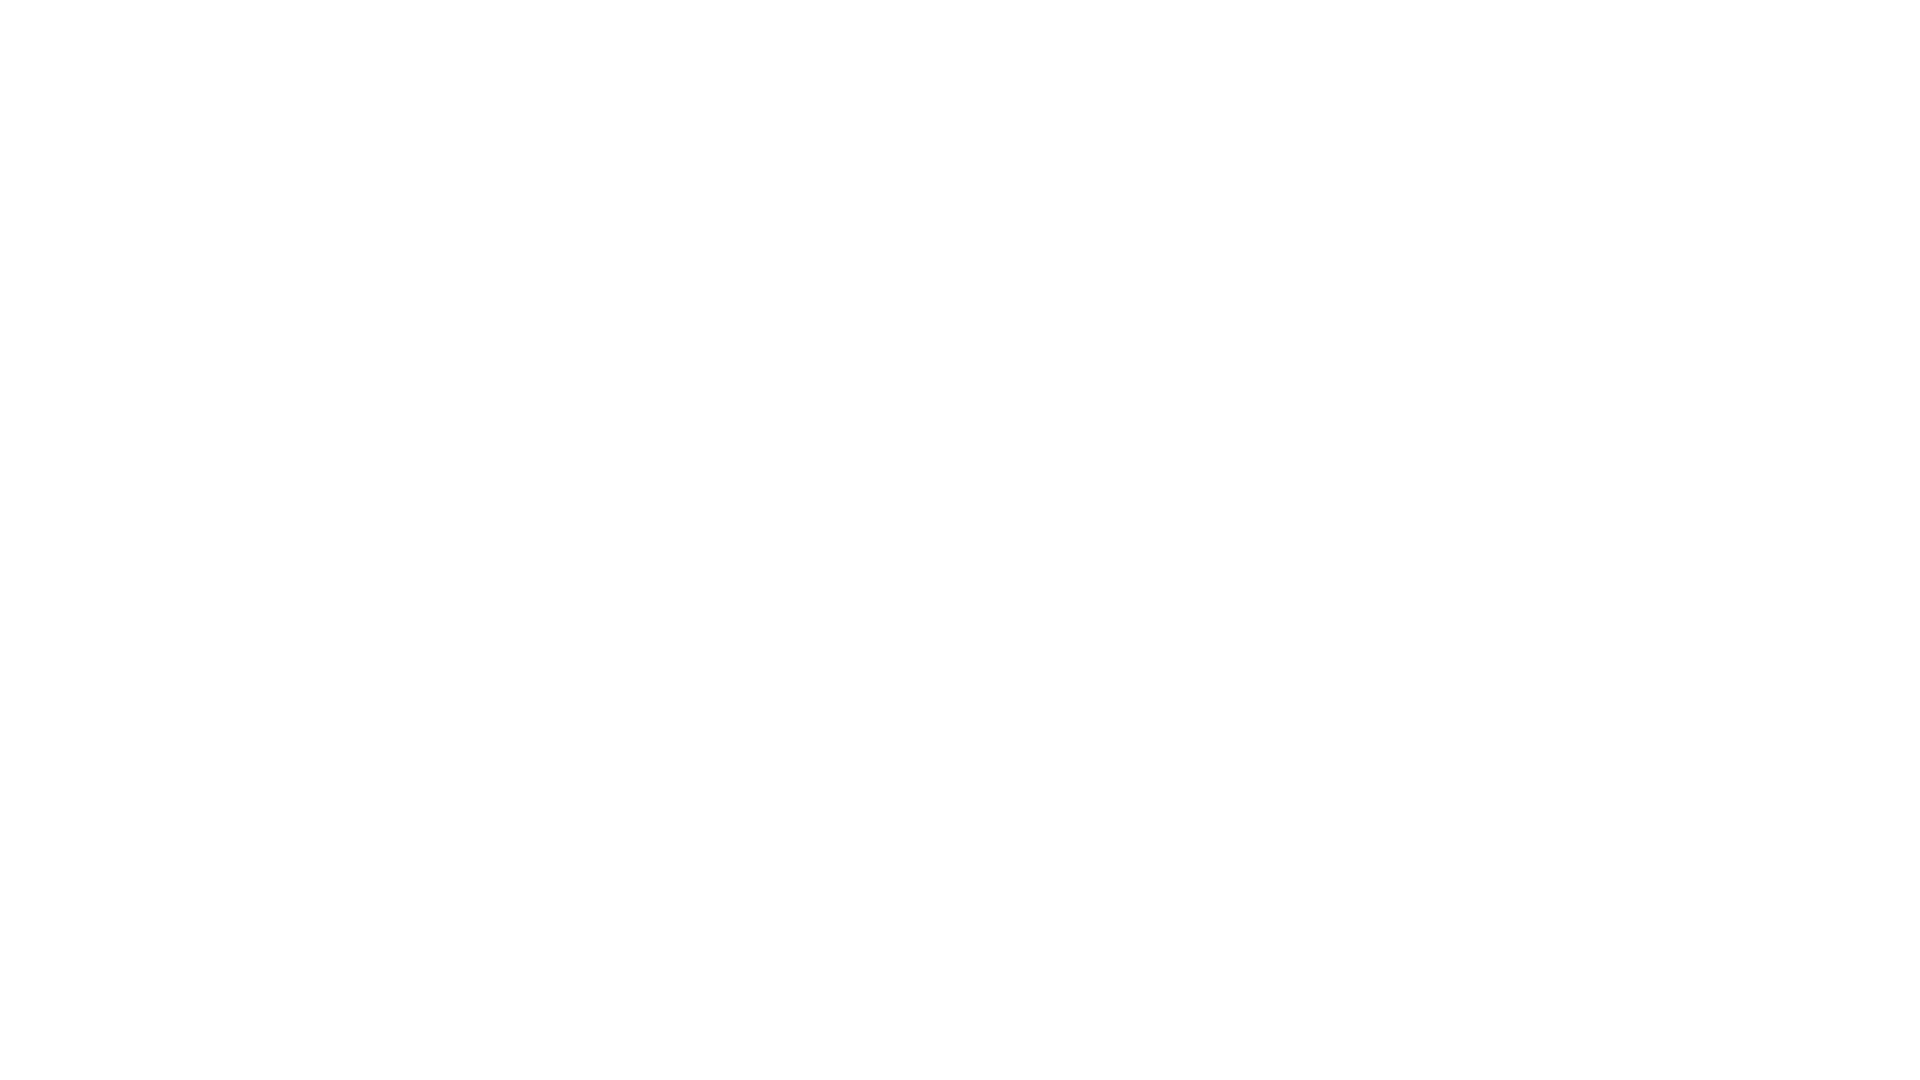

Scrolled down 250 pixels (scroll iteration 3/10)
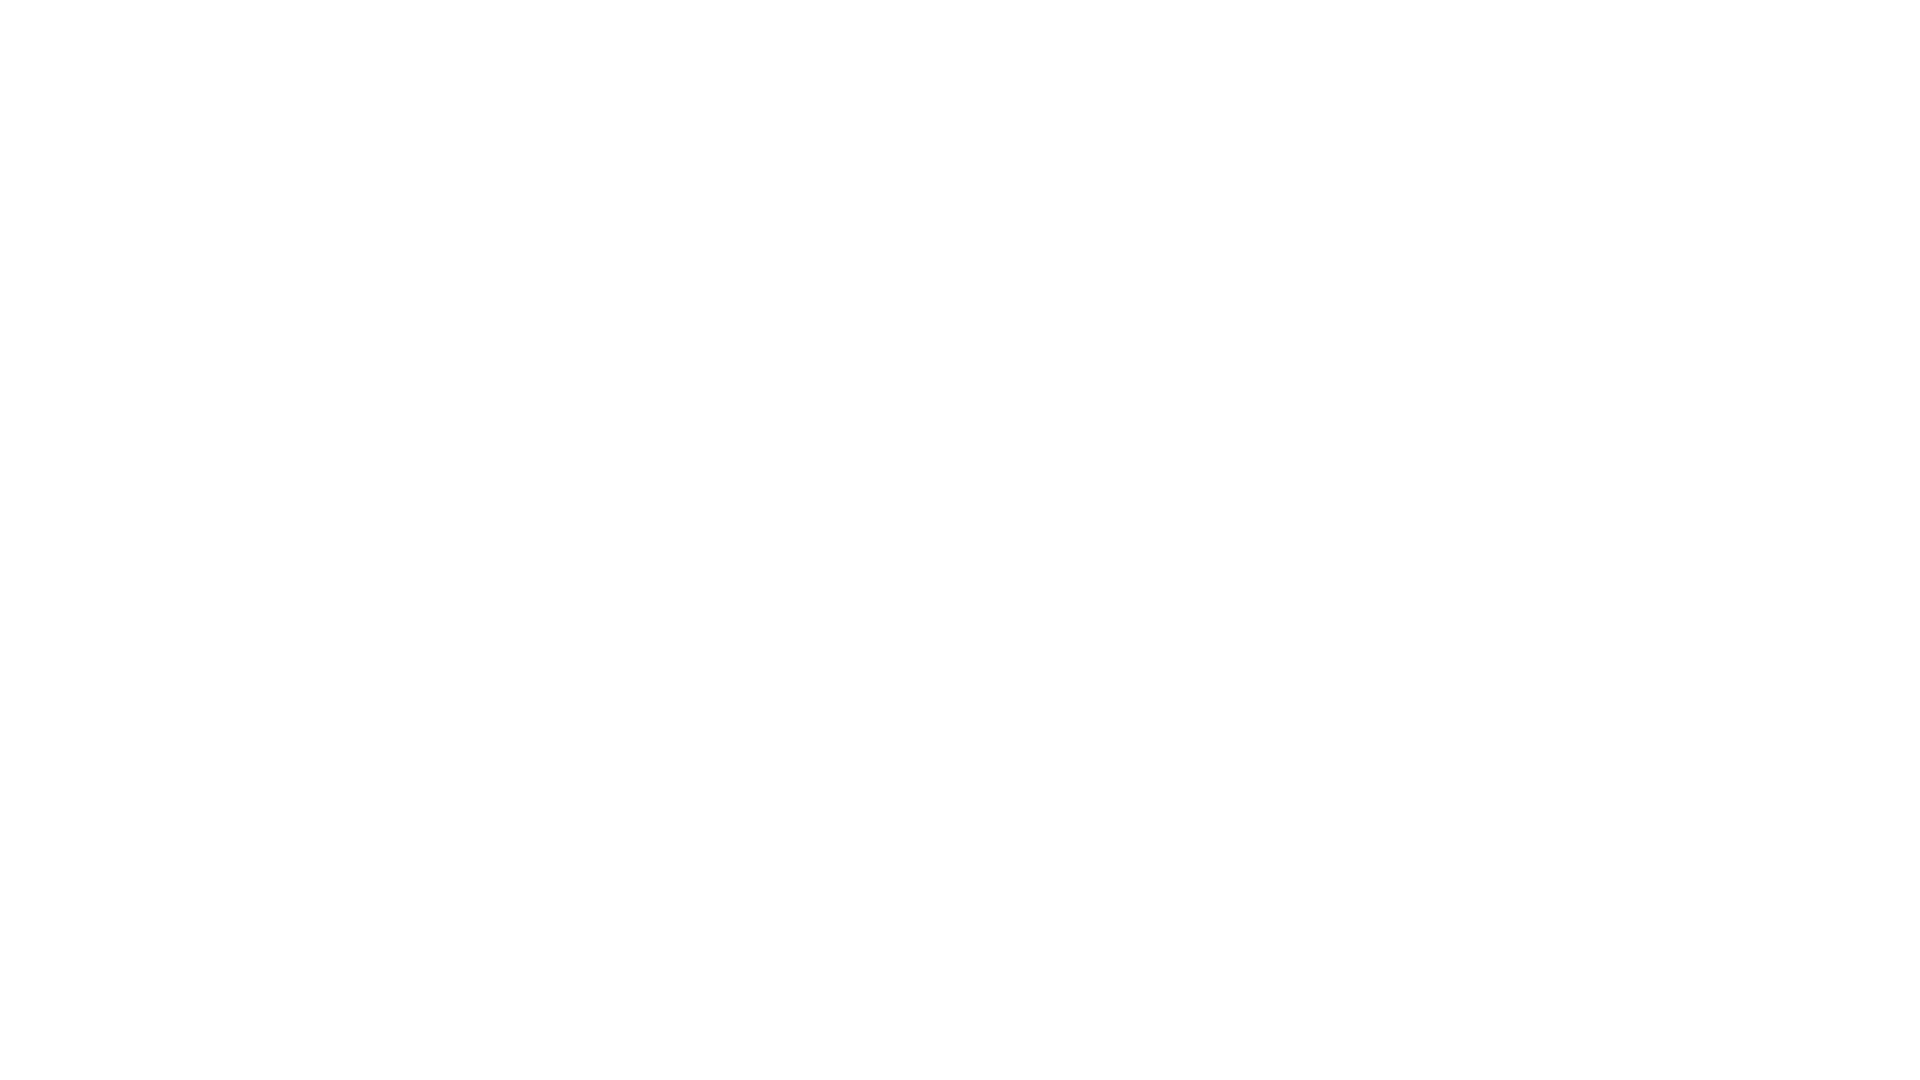

Waited 1 second for lazy-loaded content to load
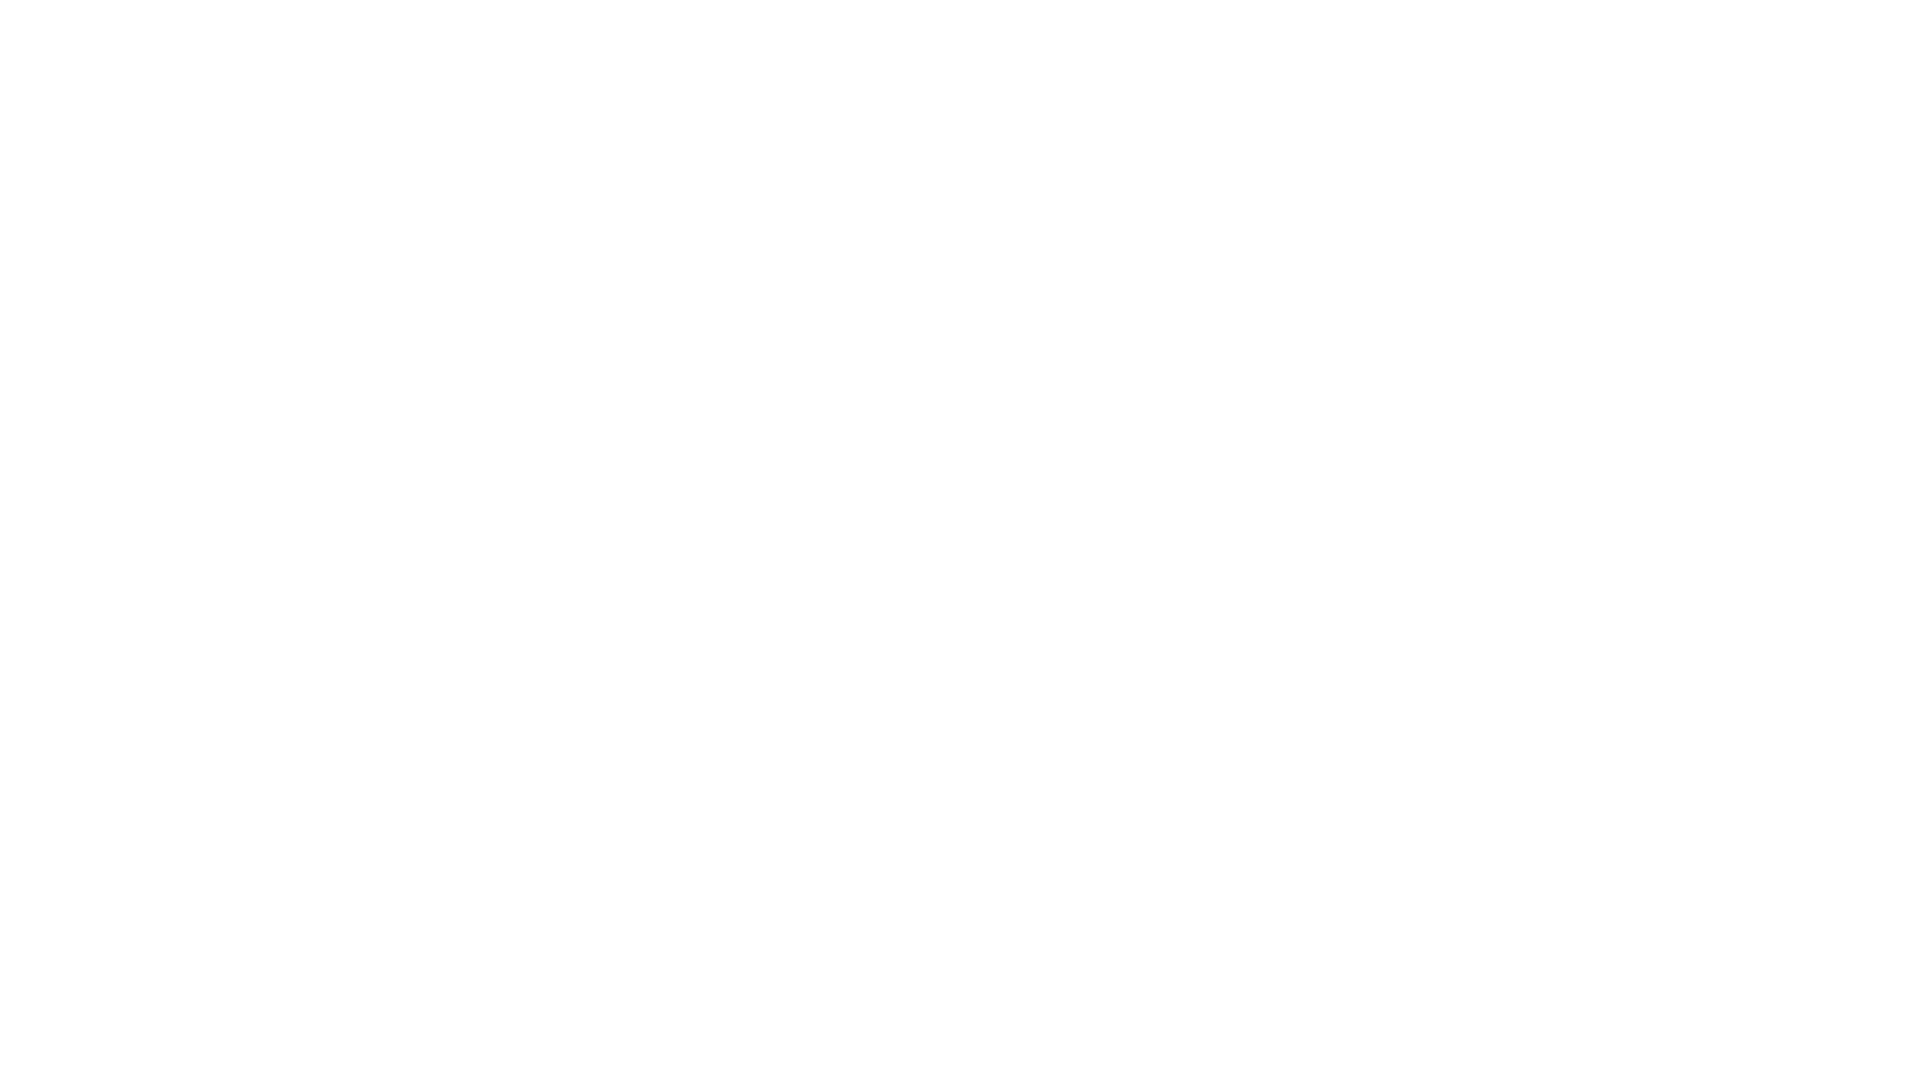

Scrolled down 250 pixels (scroll iteration 4/10)
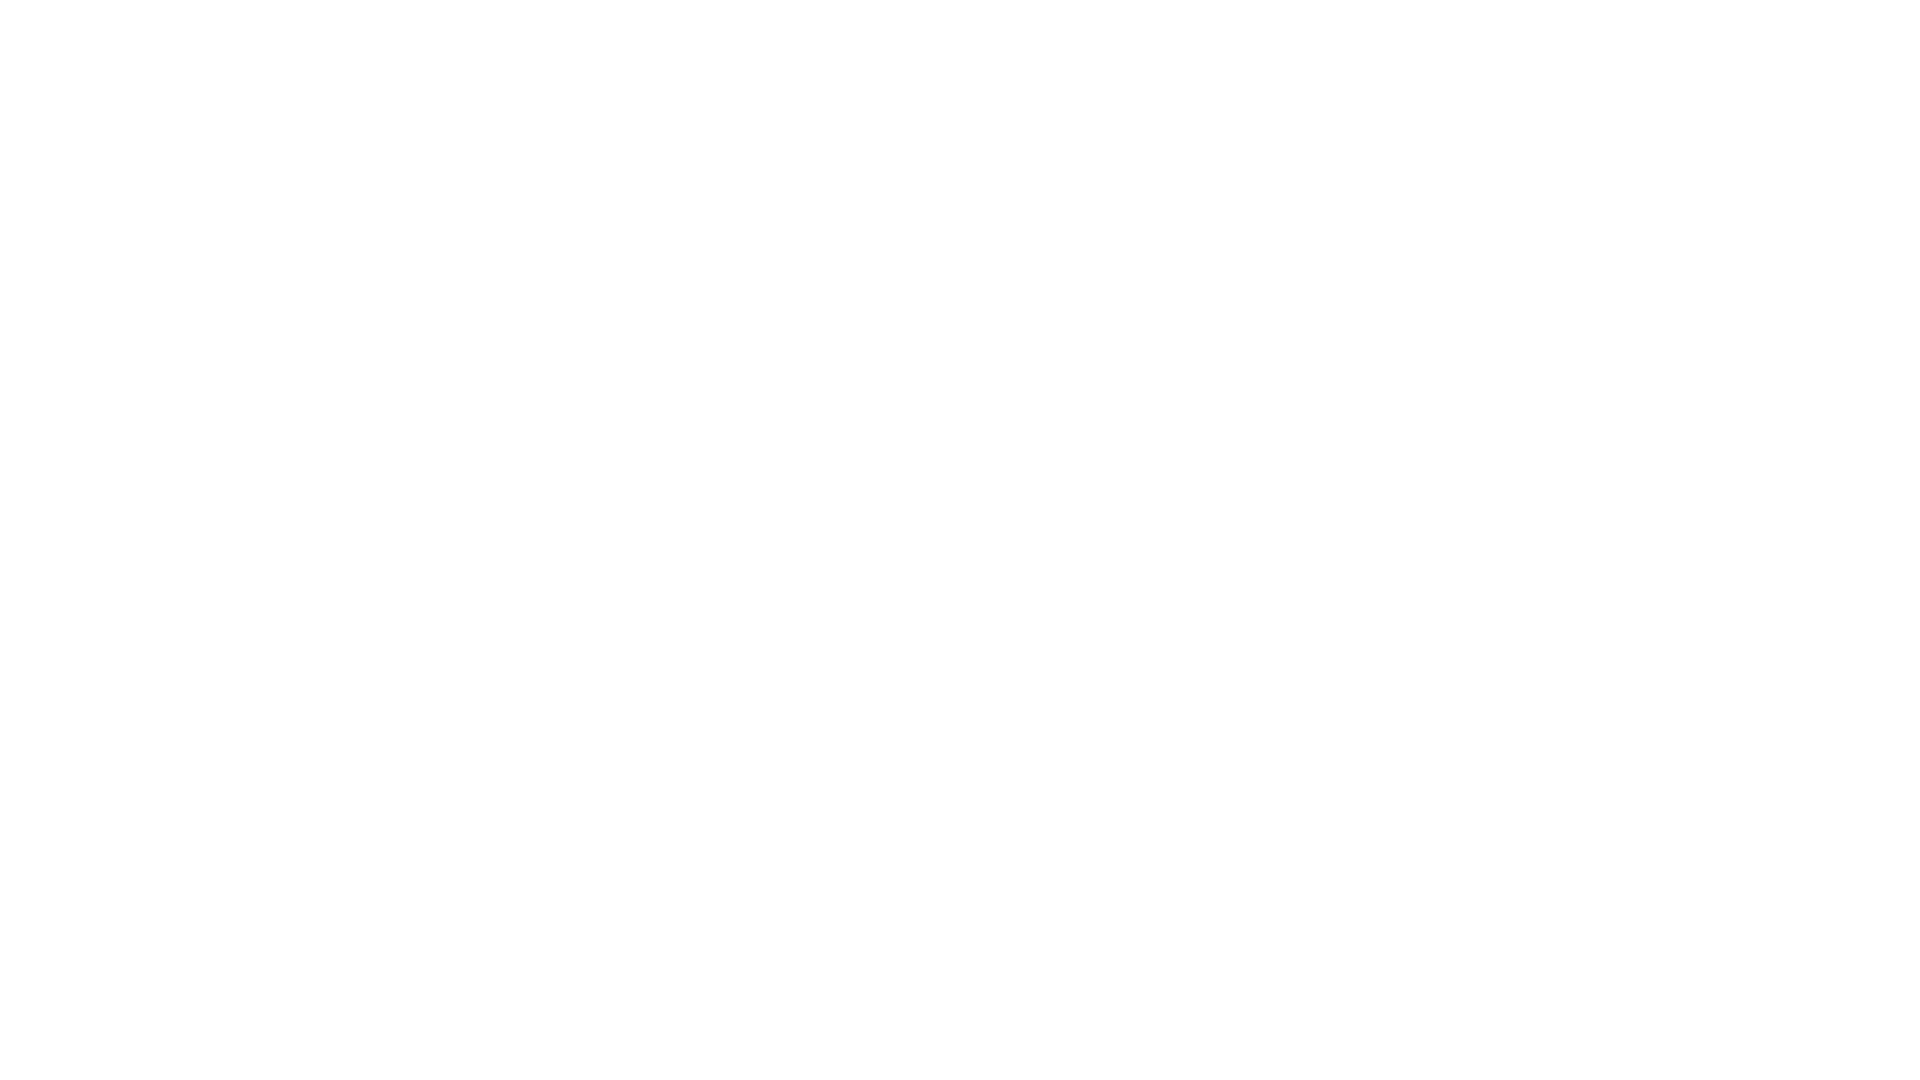

Waited 1 second for lazy-loaded content to load
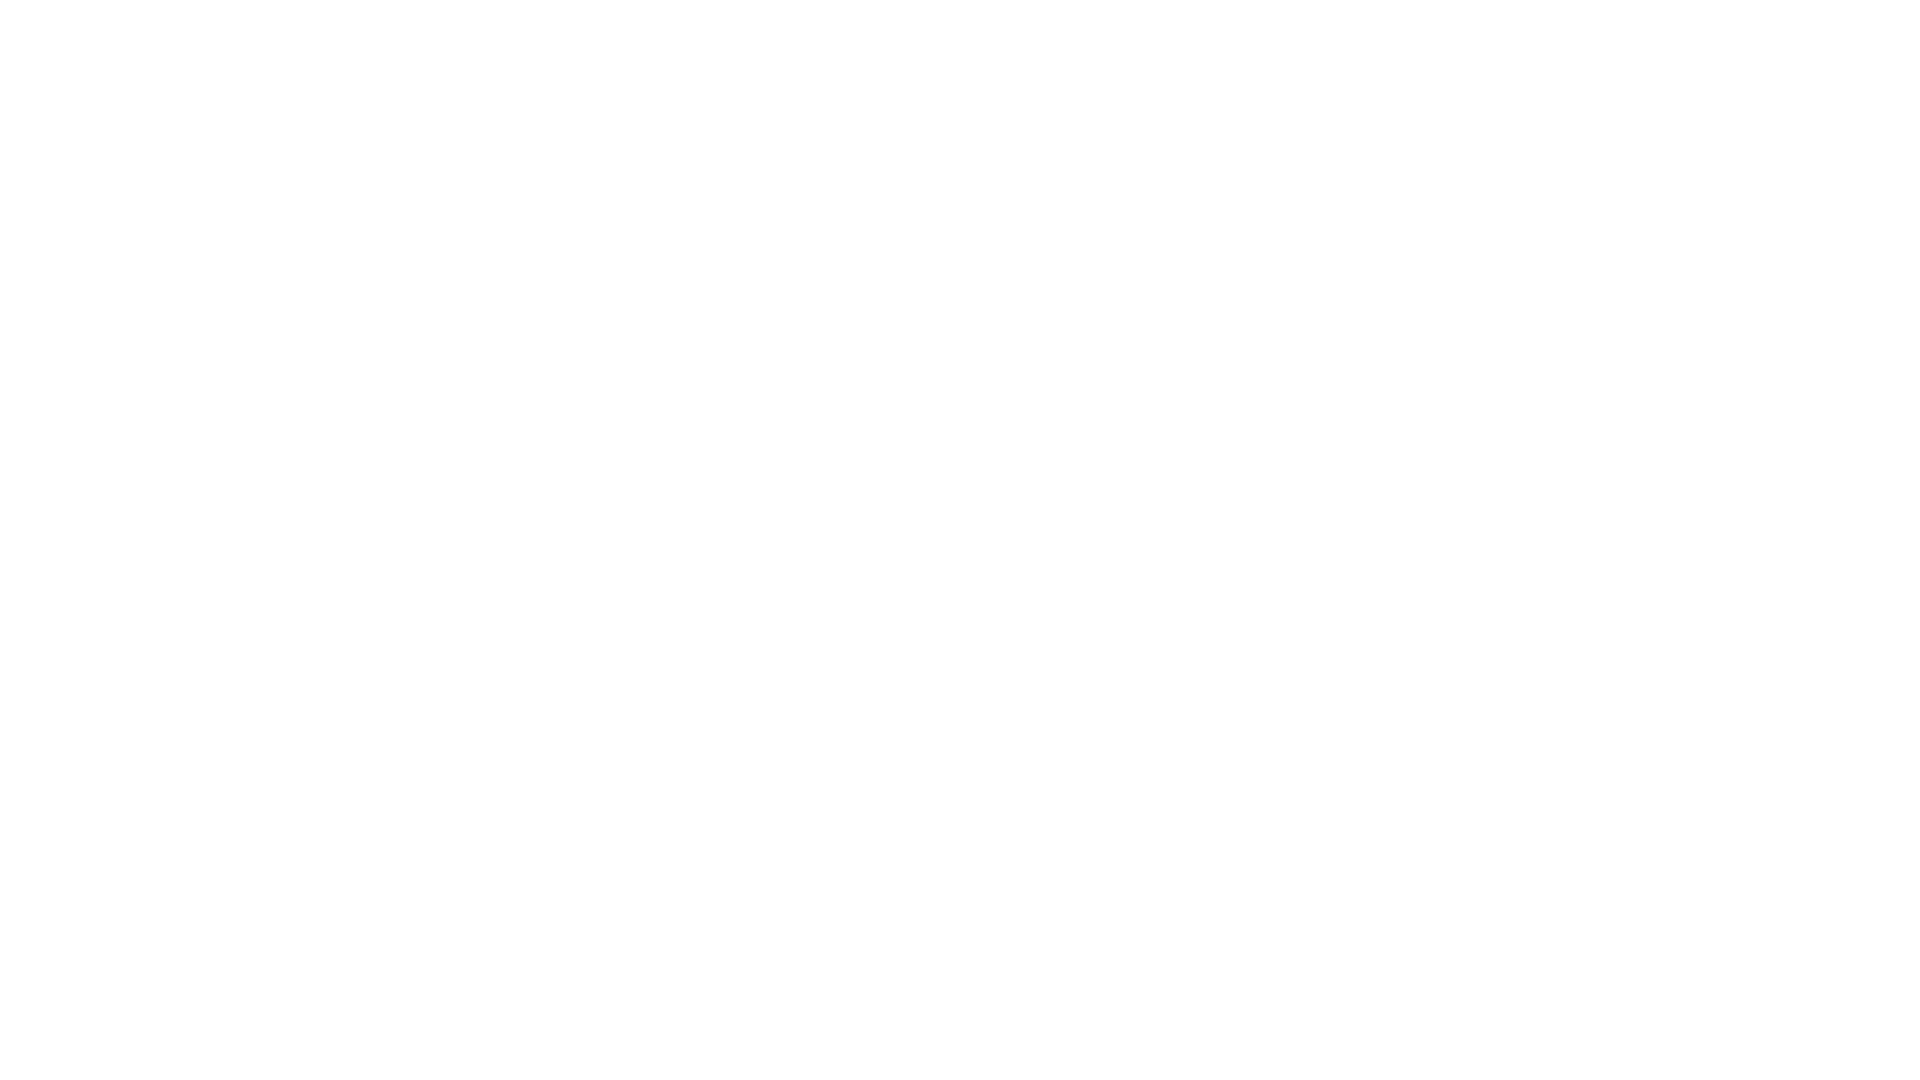

Scrolled down 250 pixels (scroll iteration 5/10)
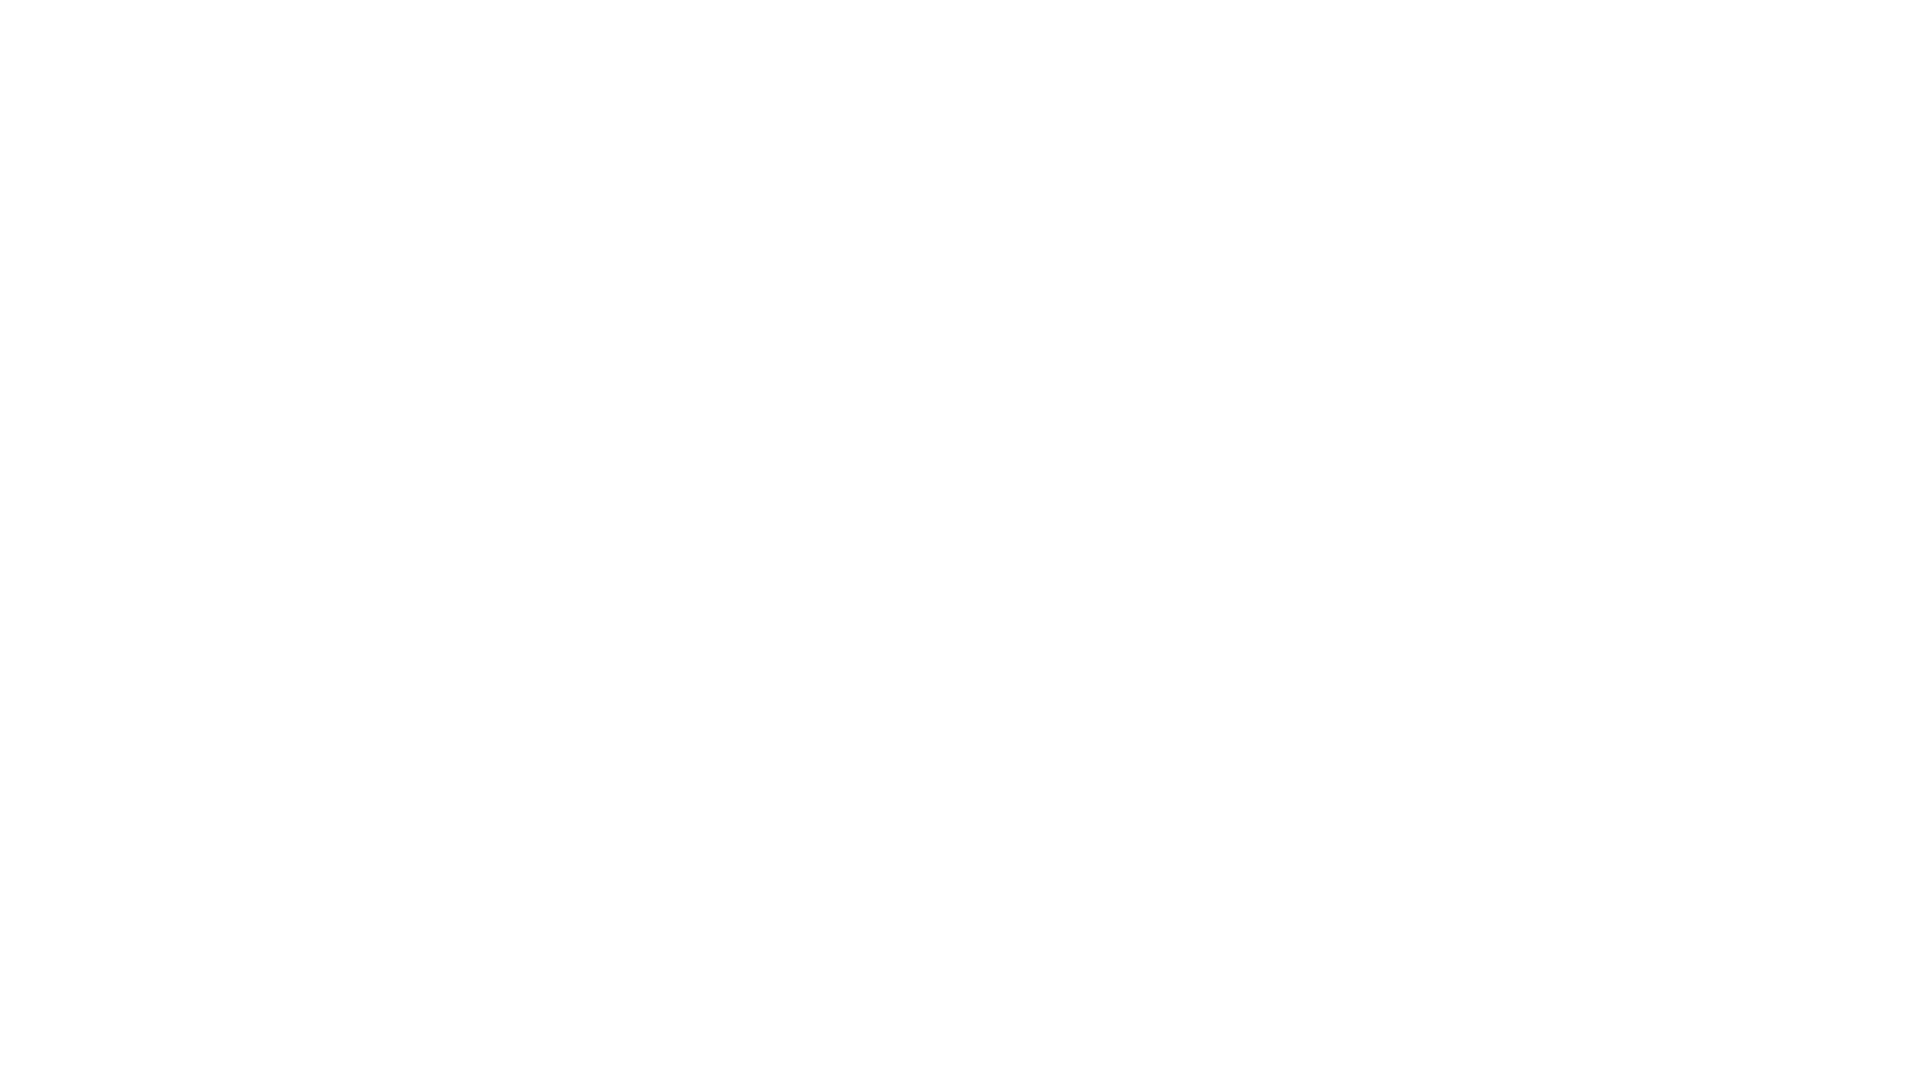

Waited 1 second for lazy-loaded content to load
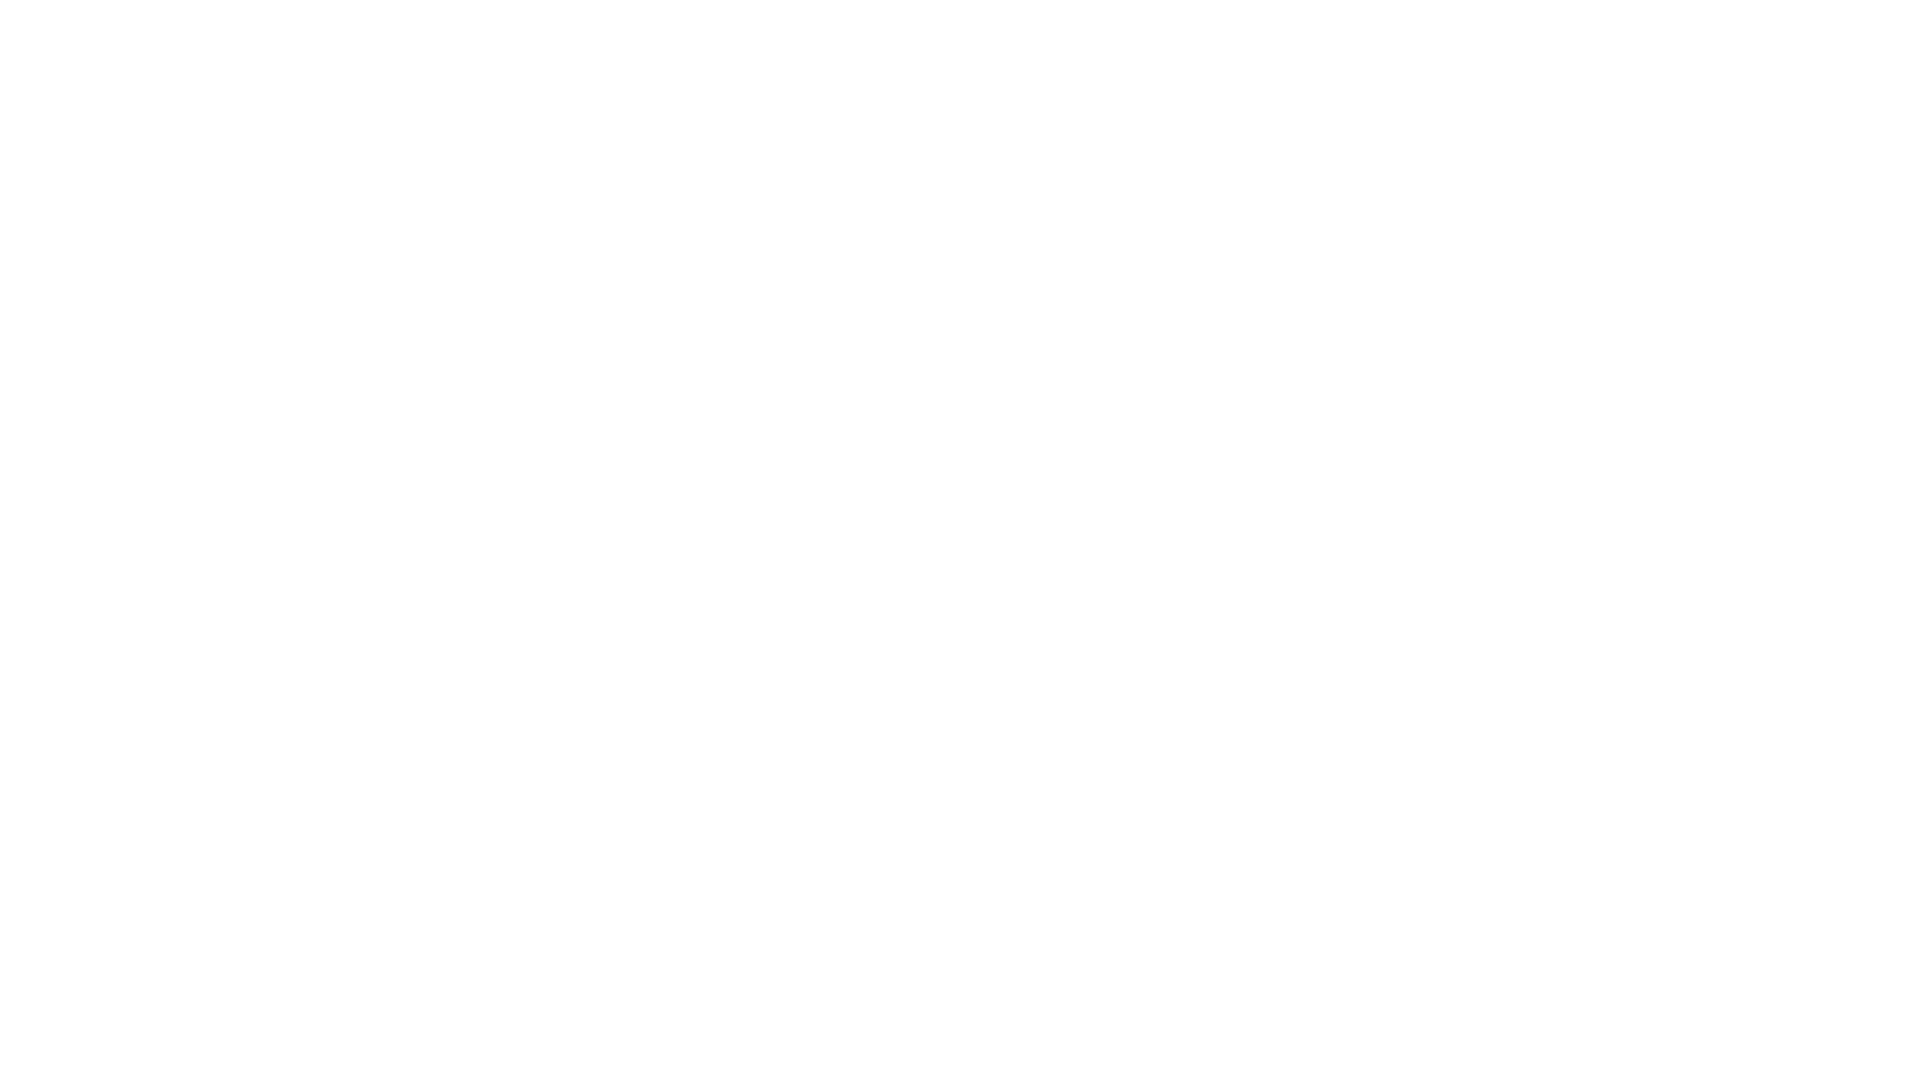

Scrolled down 250 pixels (scroll iteration 6/10)
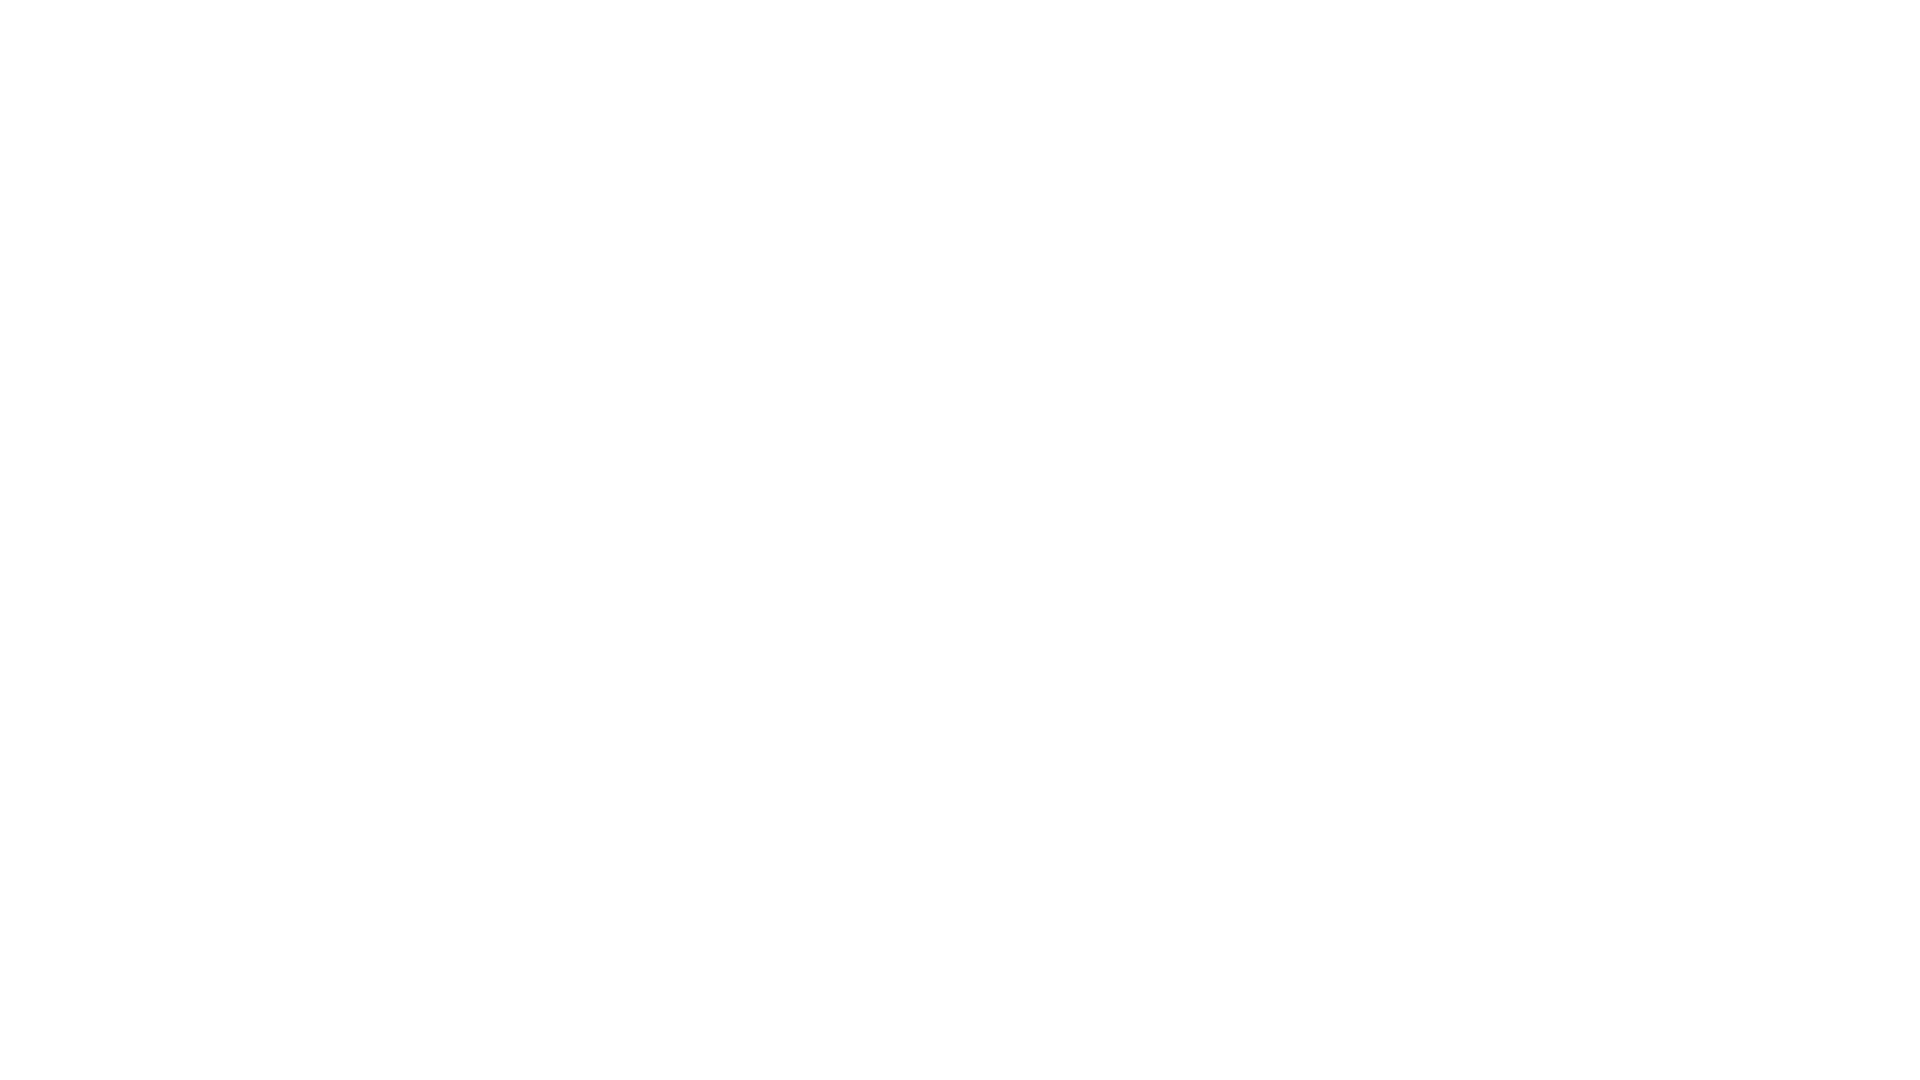

Waited 1 second for lazy-loaded content to load
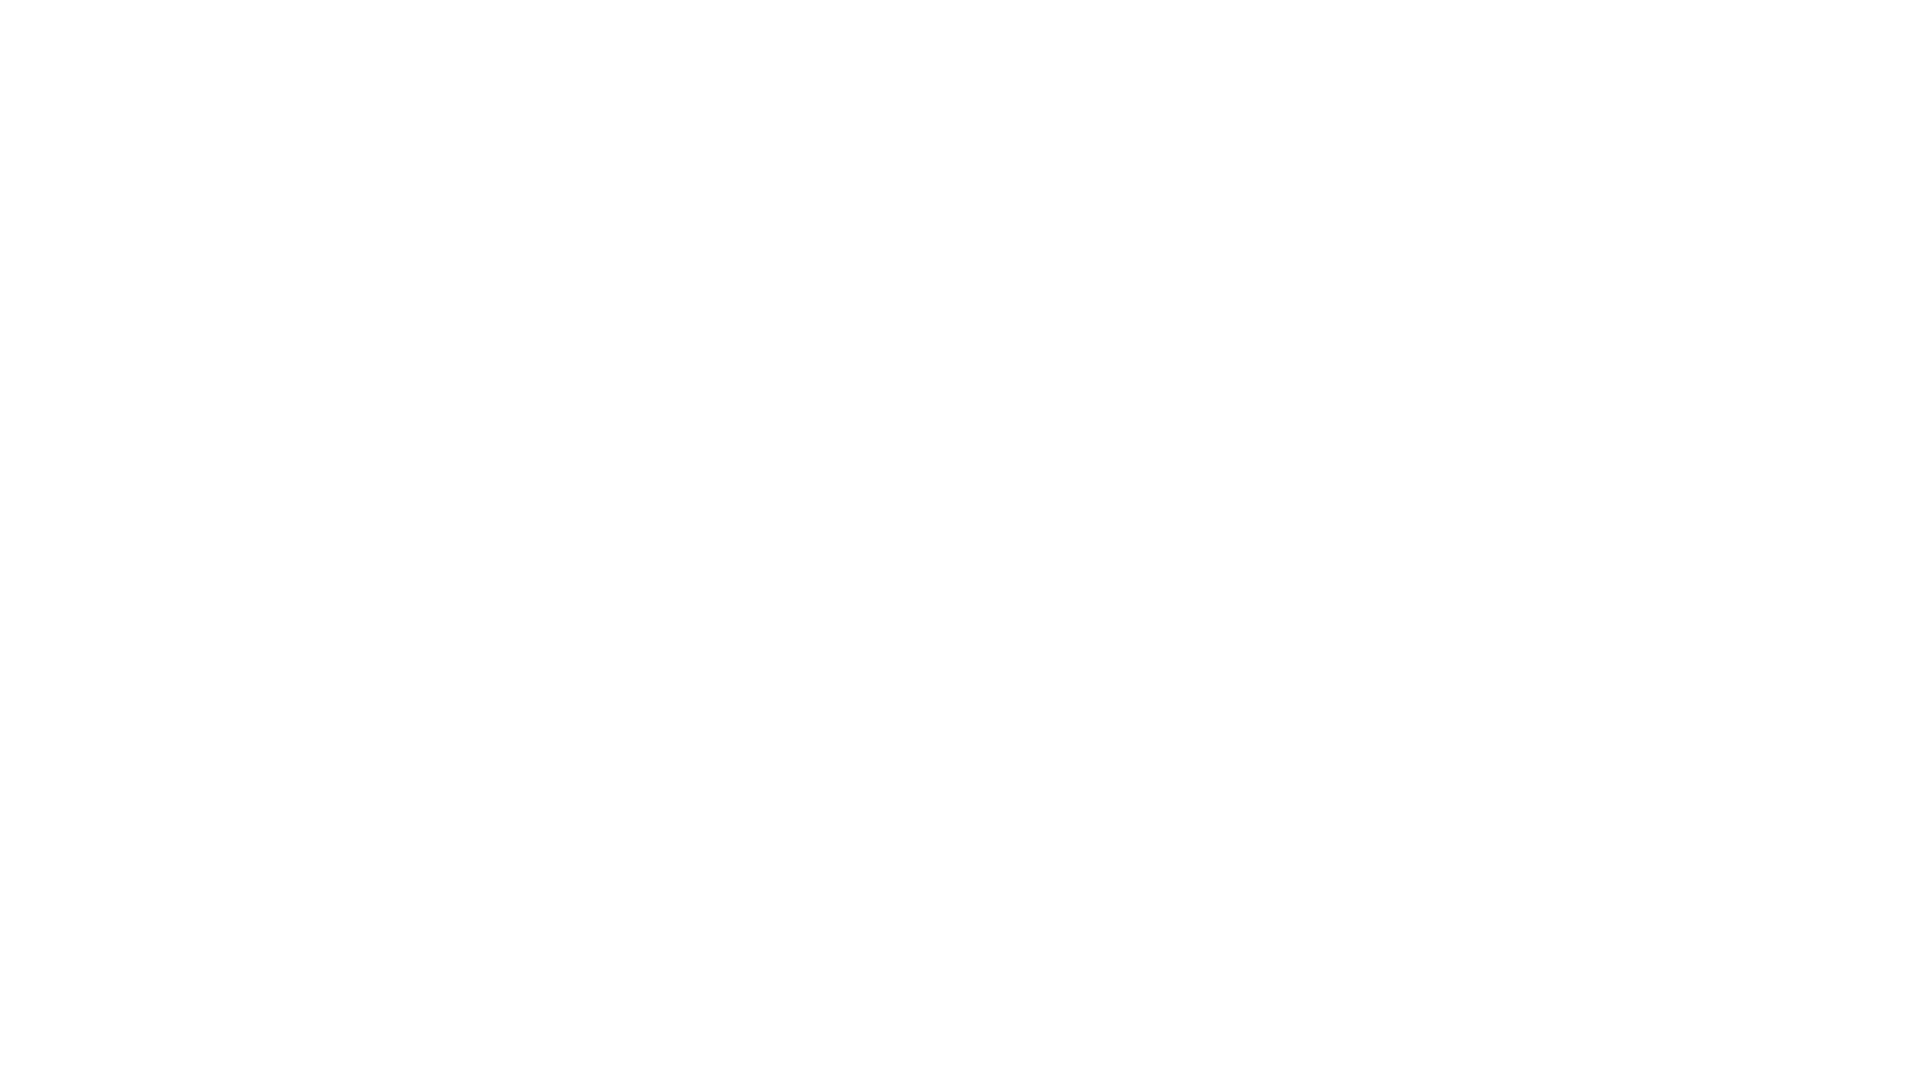

Scrolled down 250 pixels (scroll iteration 7/10)
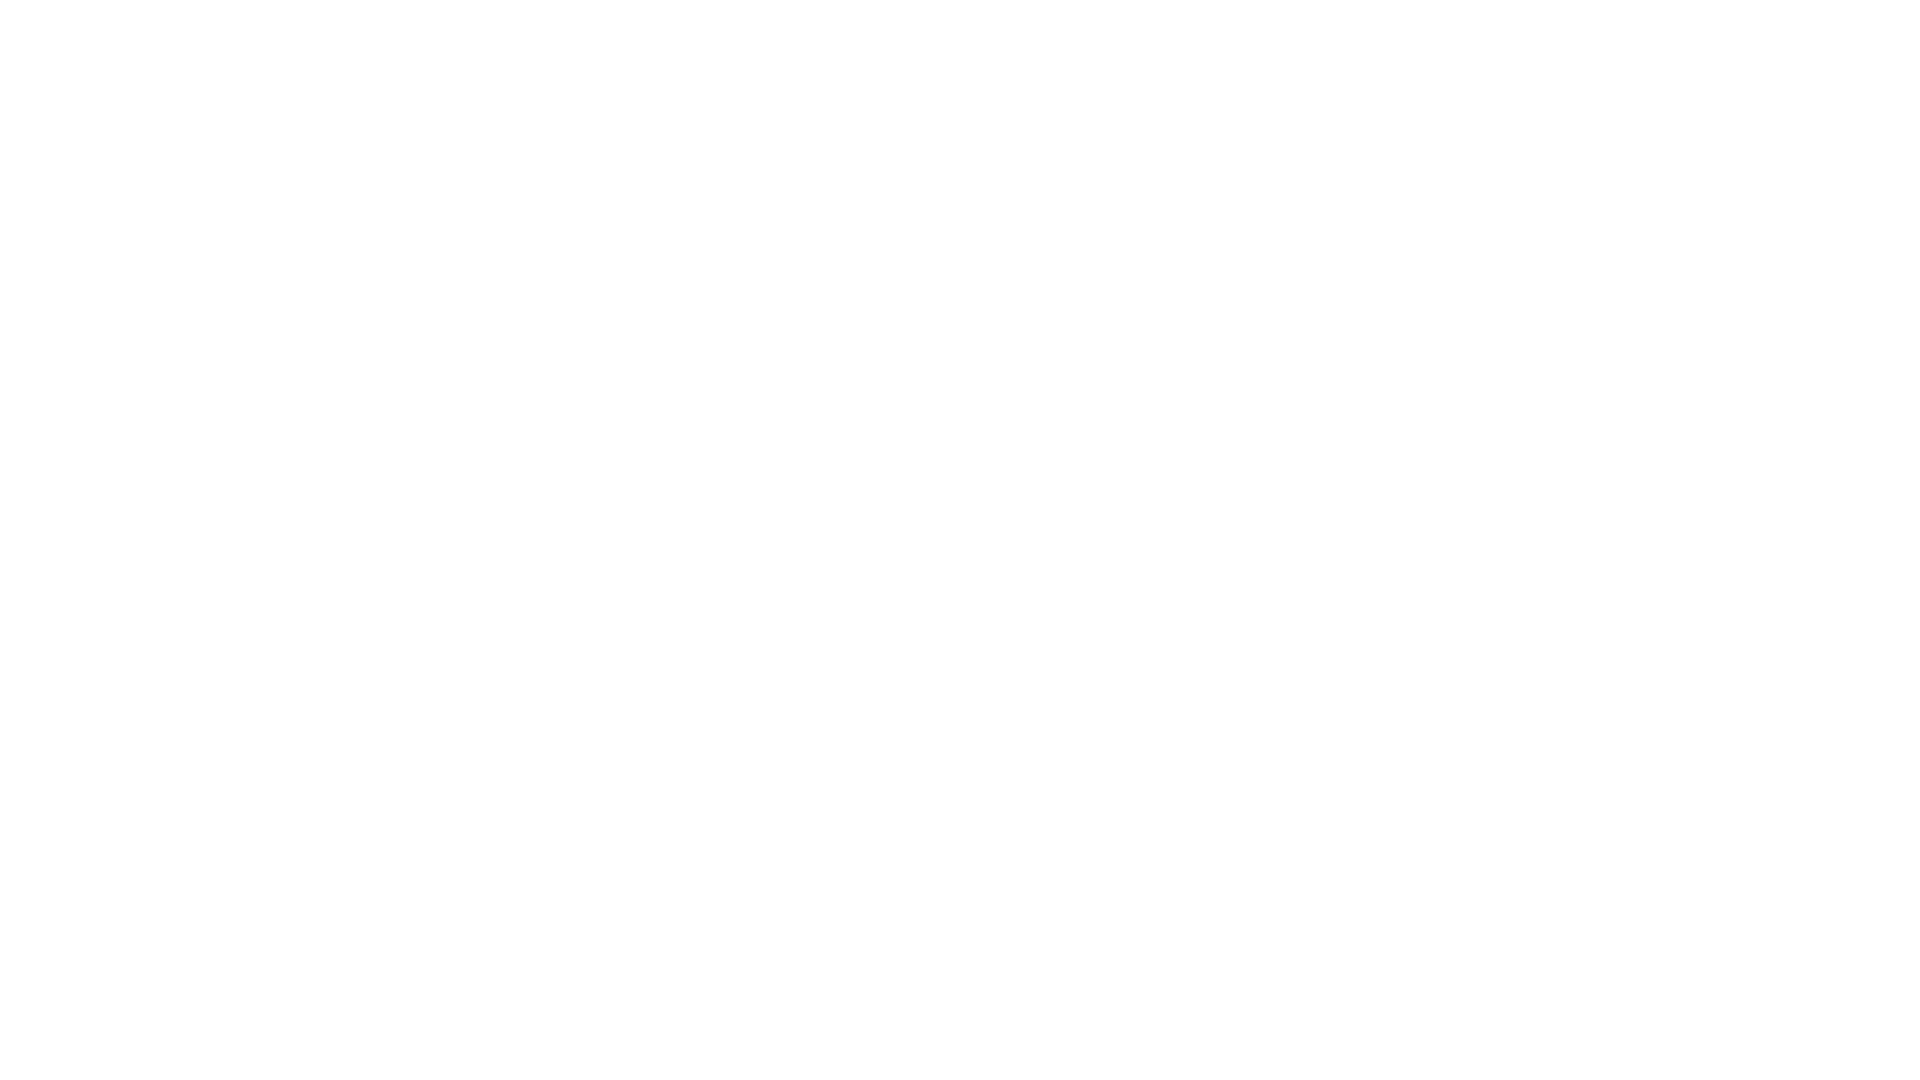

Waited 1 second for lazy-loaded content to load
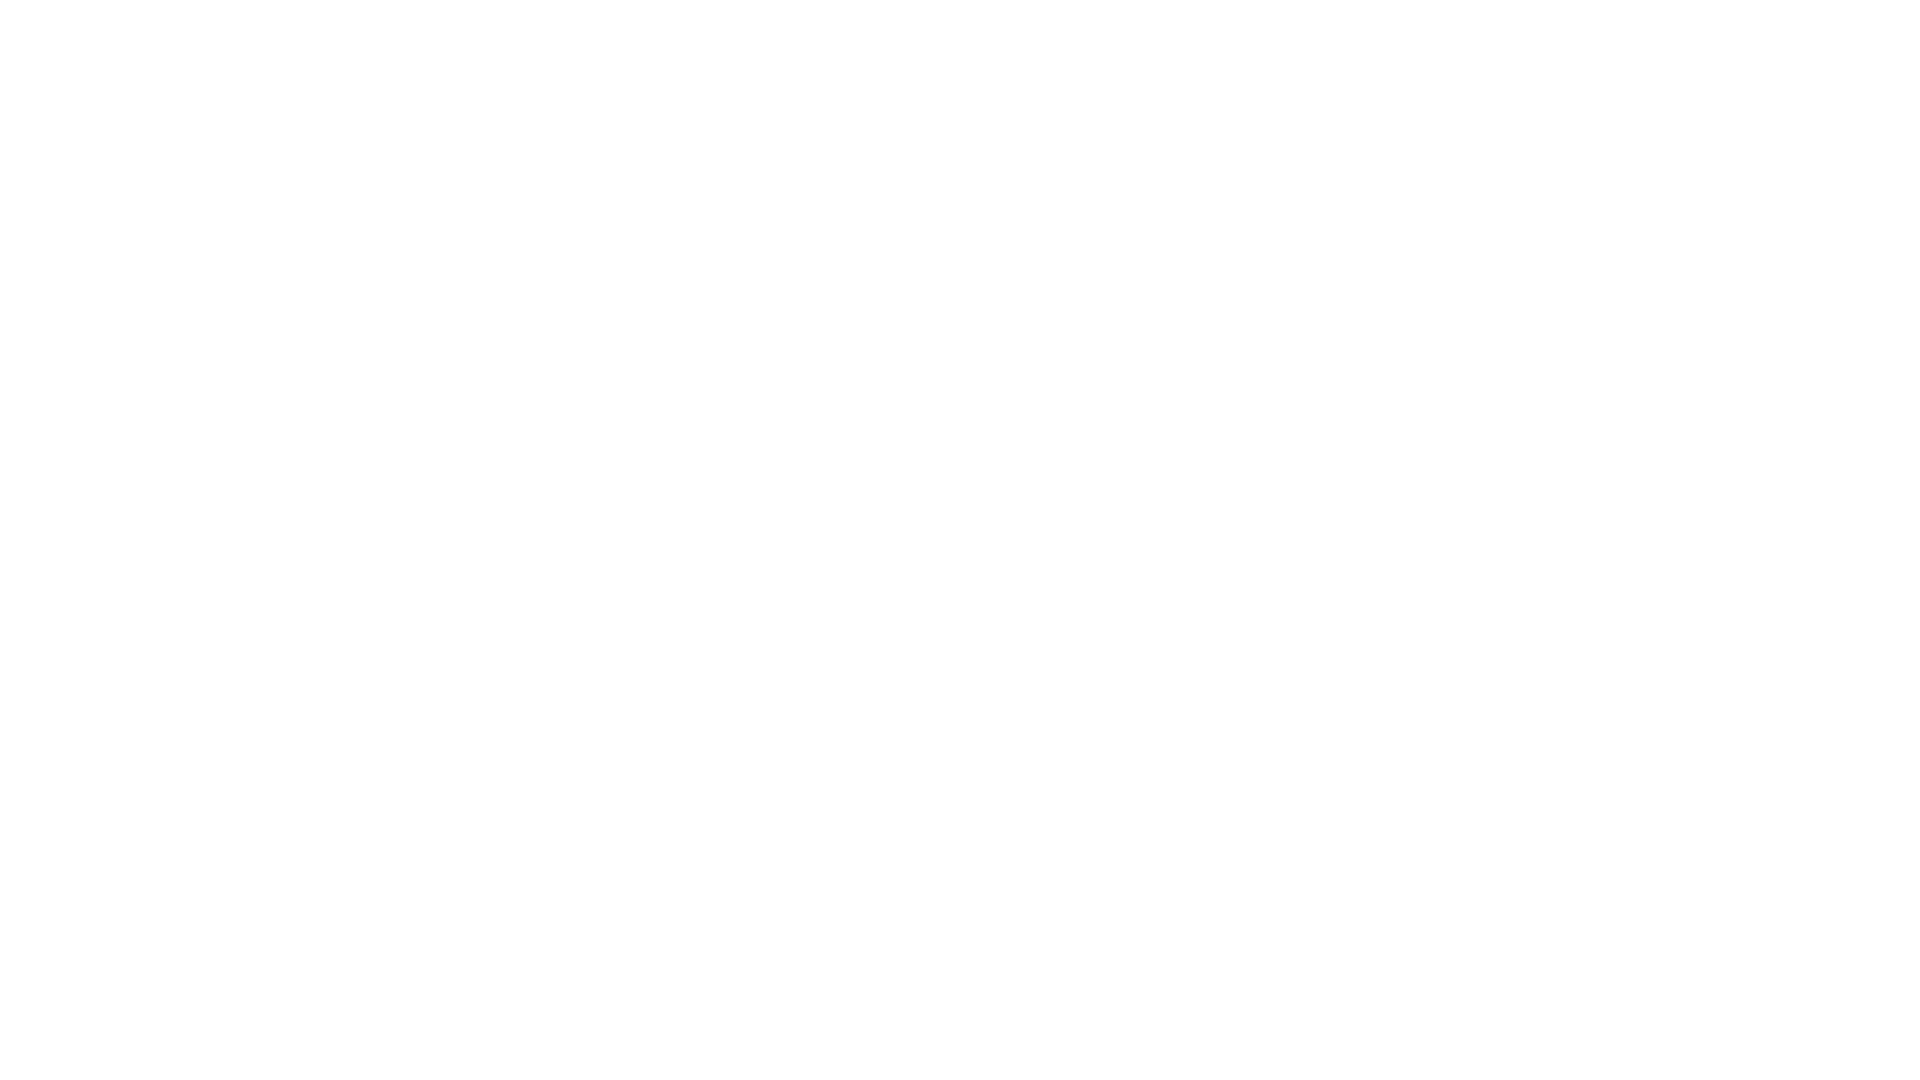

Scrolled down 250 pixels (scroll iteration 8/10)
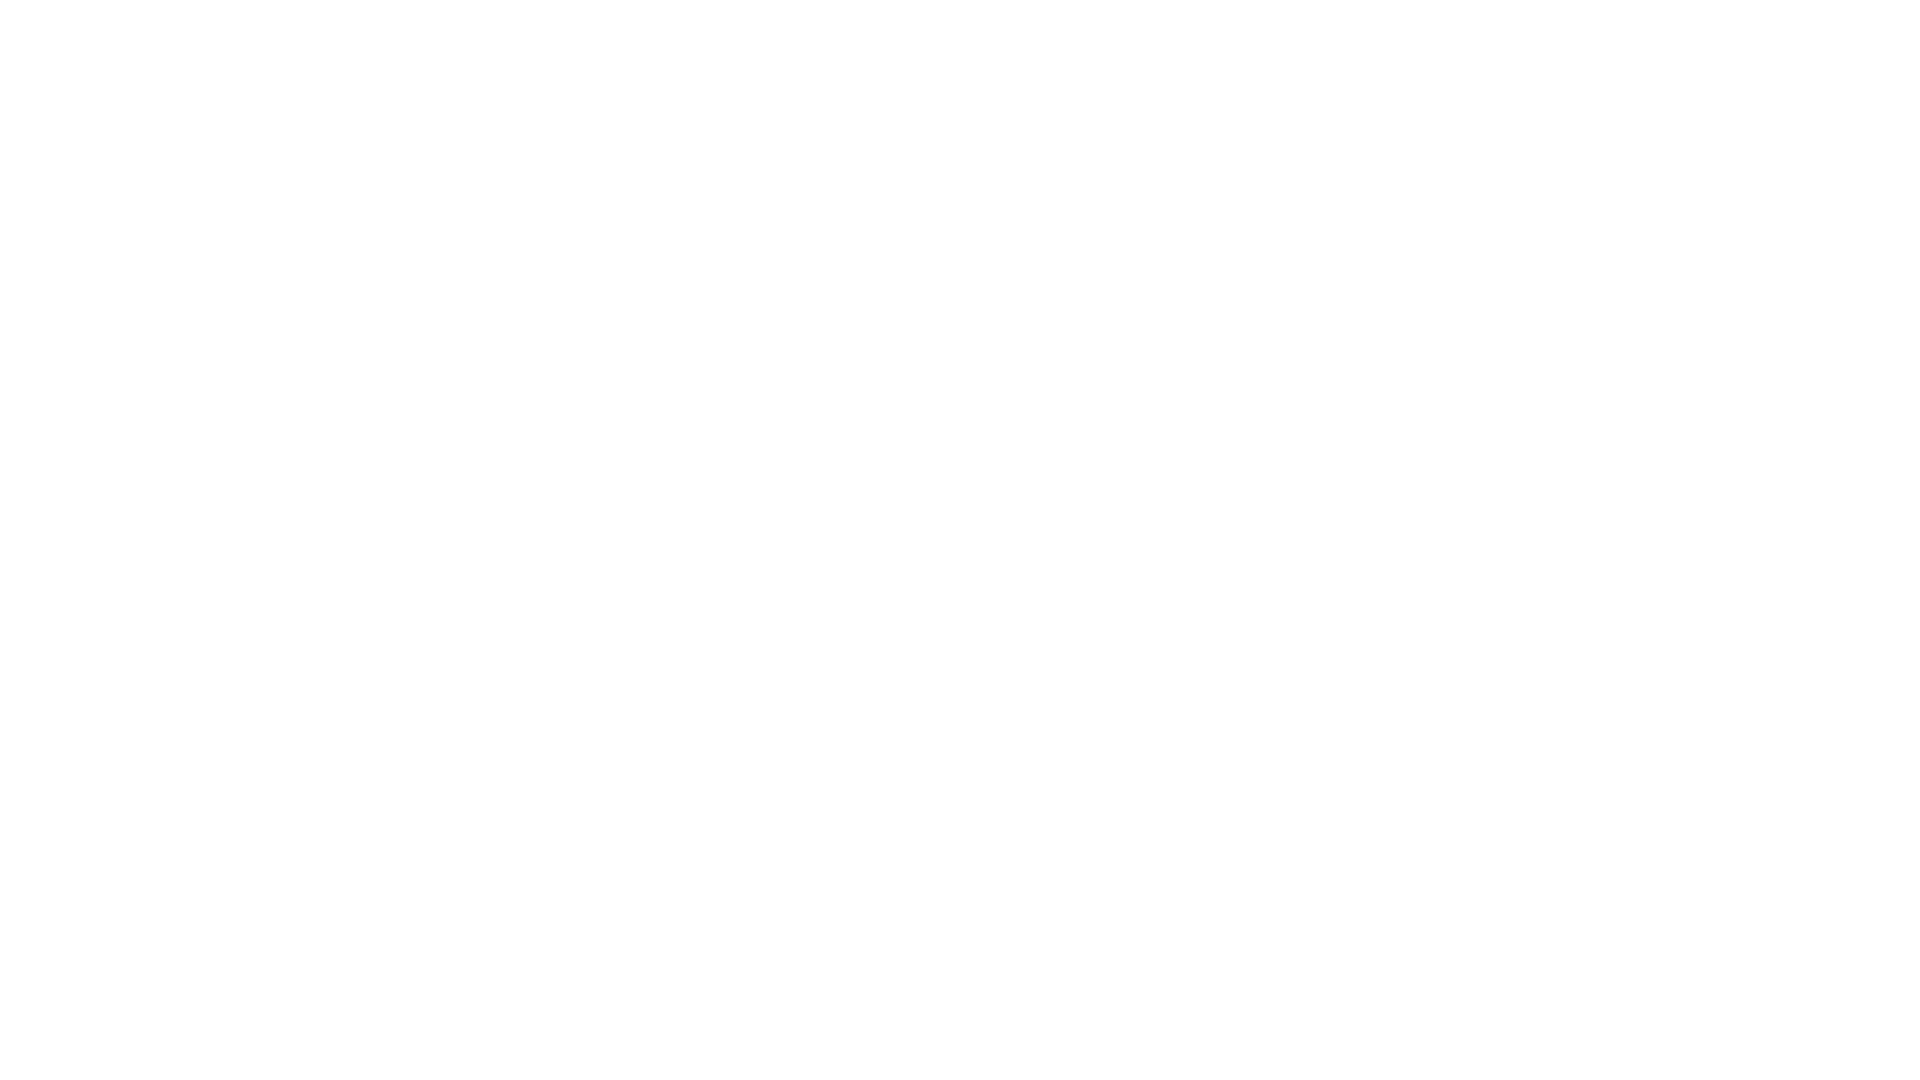

Waited 1 second for lazy-loaded content to load
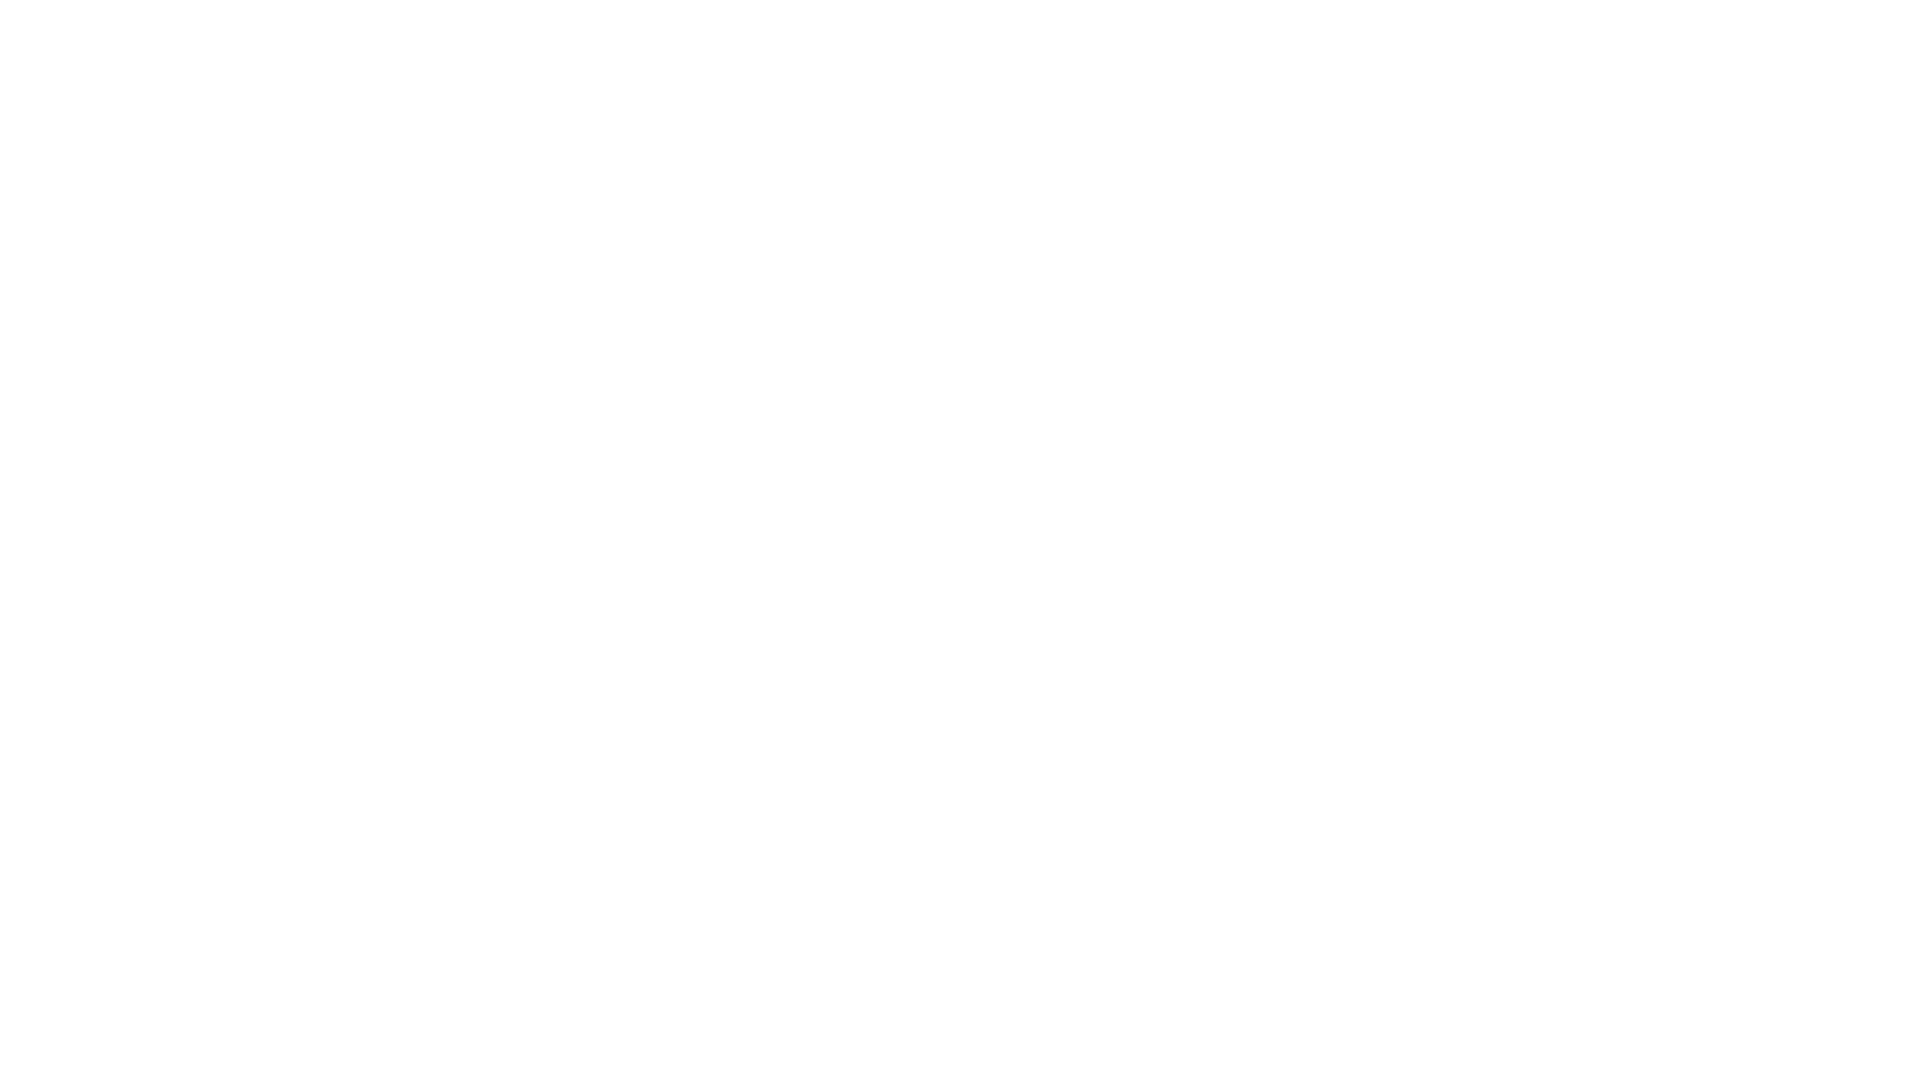

Scrolled down 250 pixels (scroll iteration 9/10)
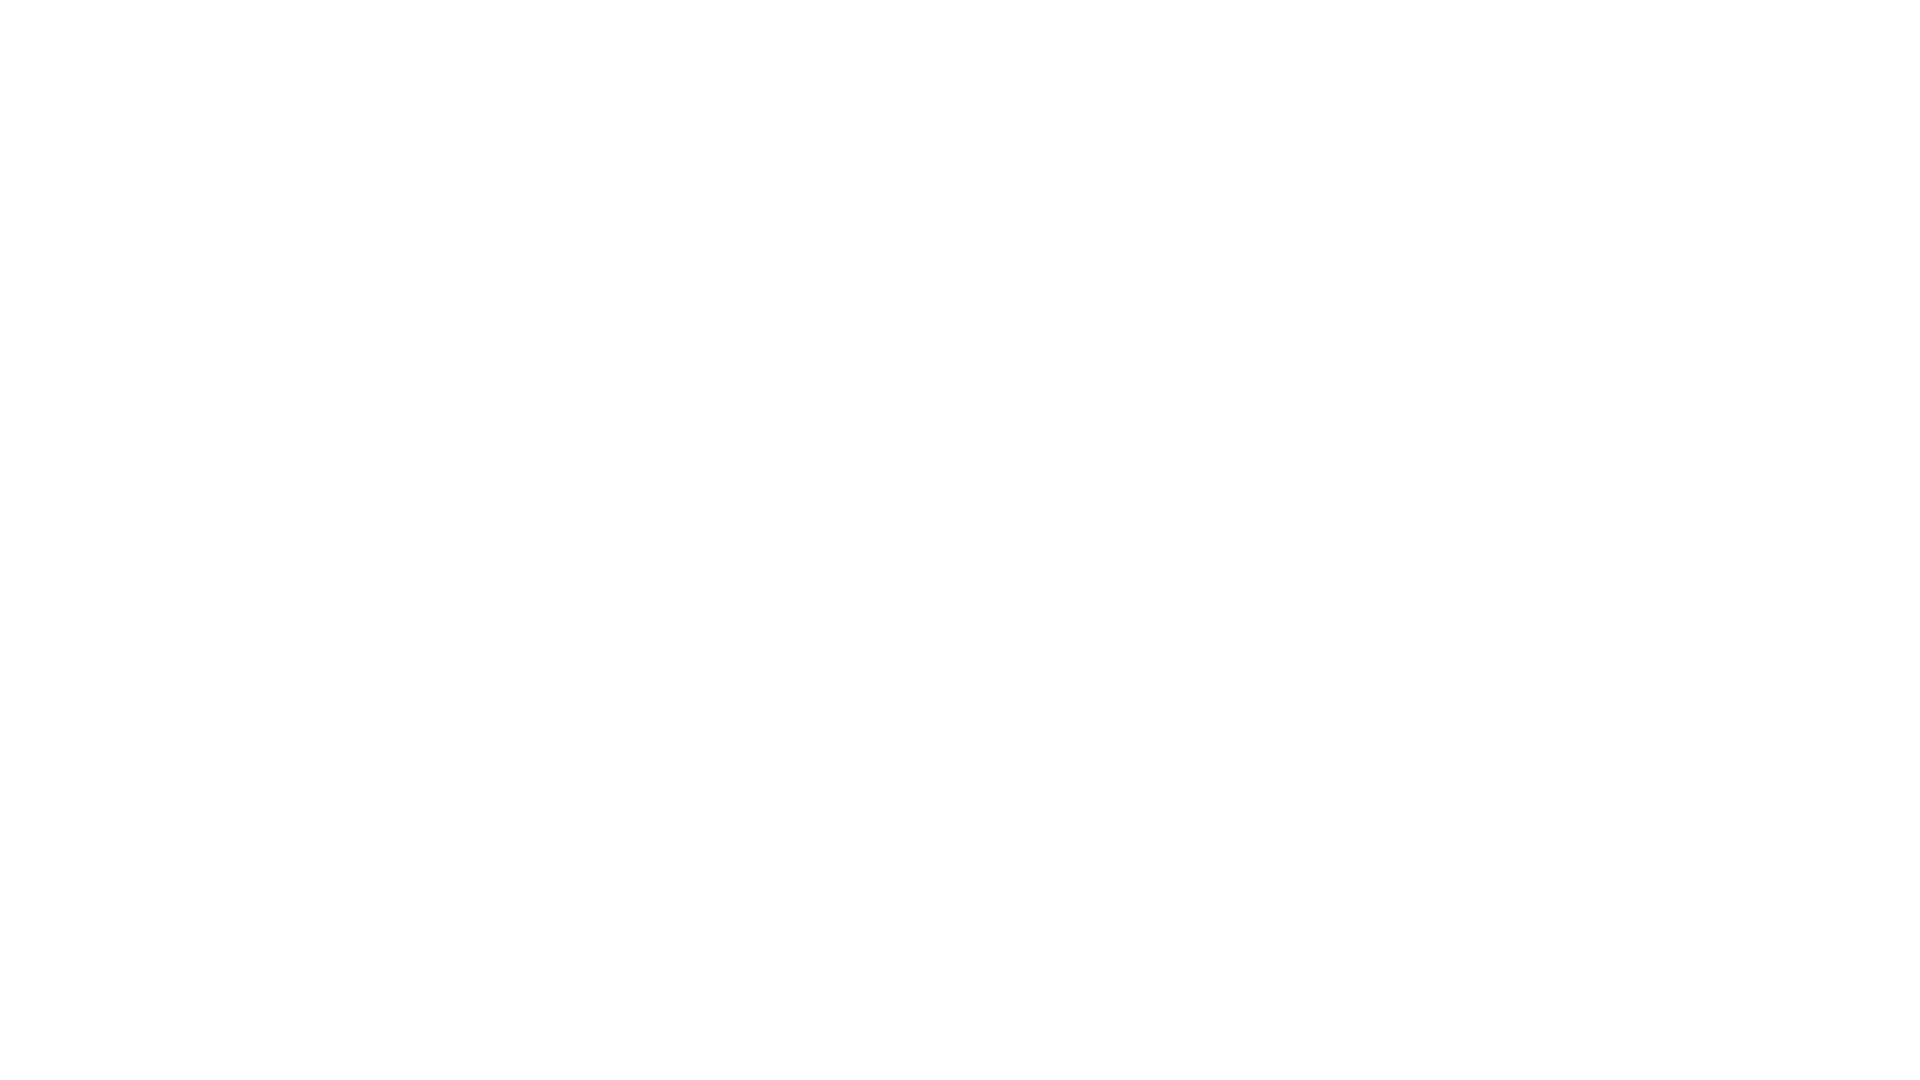

Waited 1 second for lazy-loaded content to load
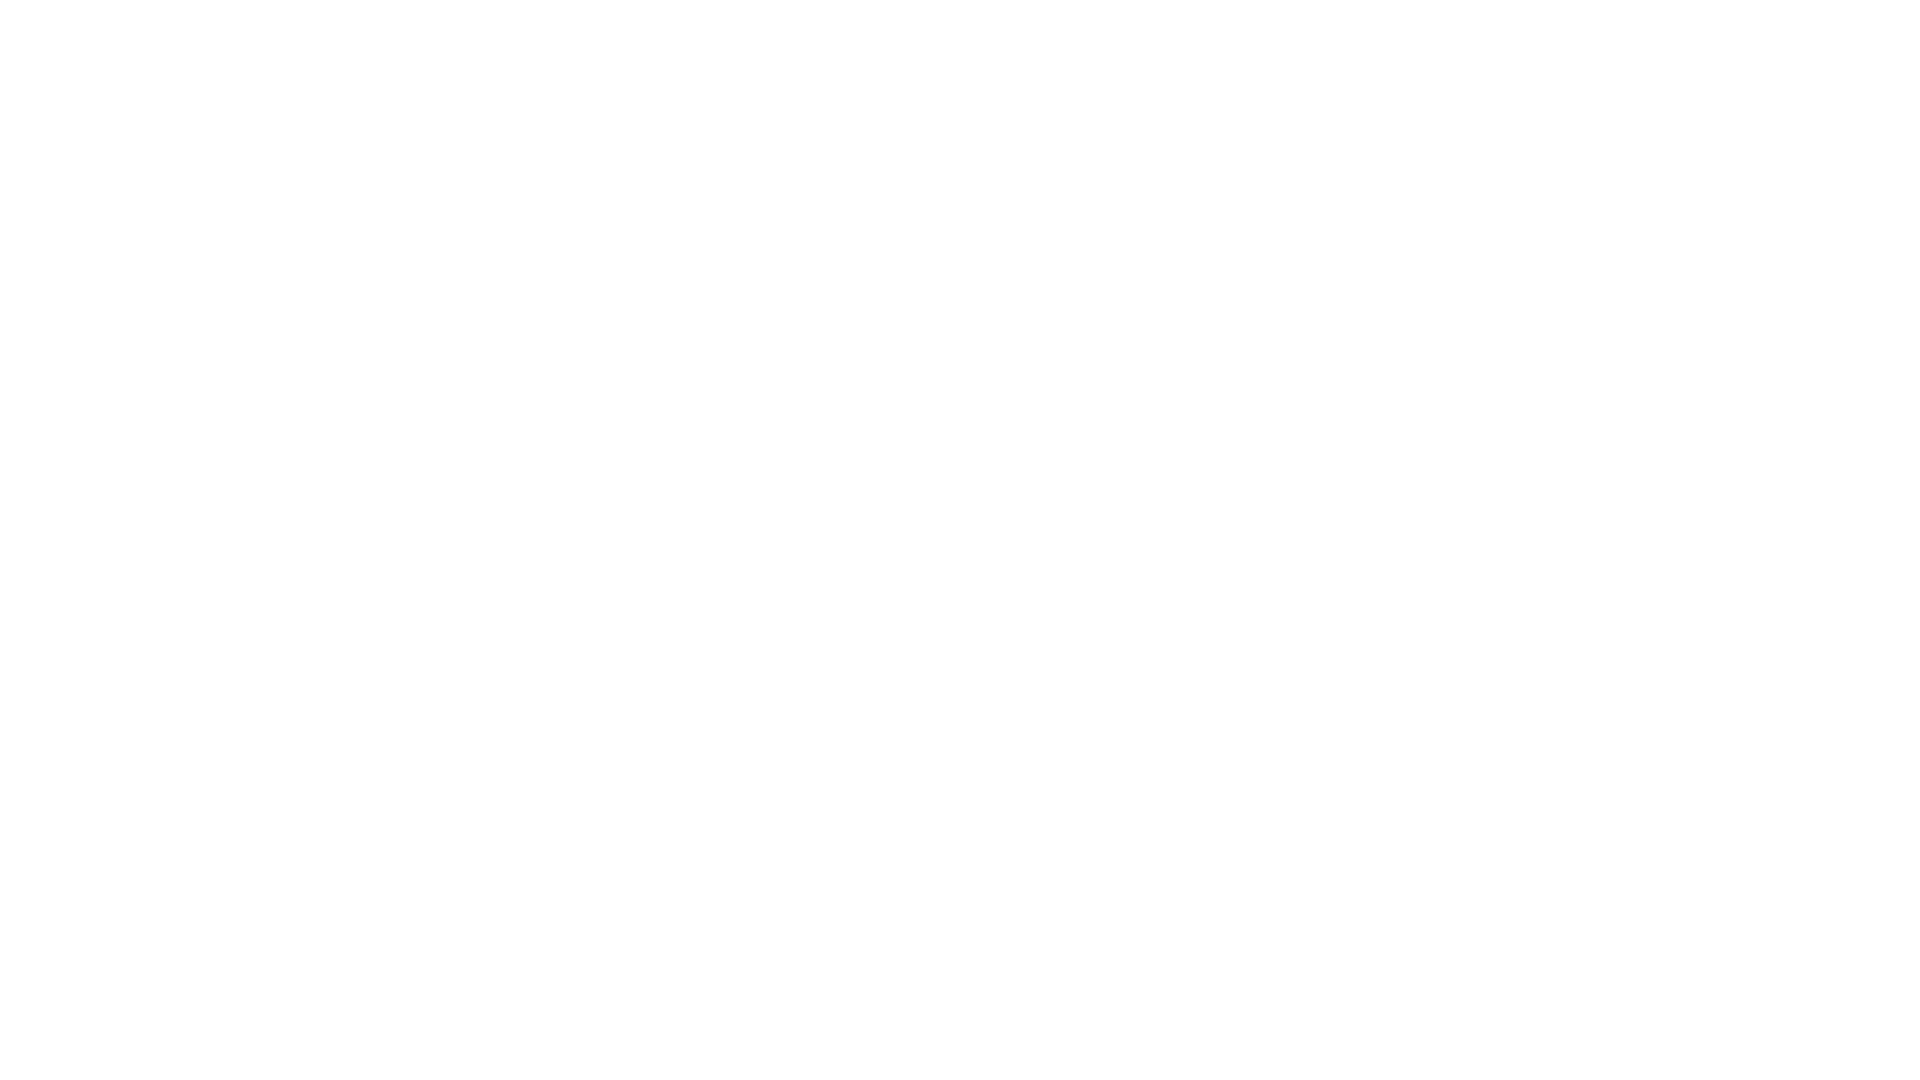

Scrolled down 250 pixels (scroll iteration 10/10)
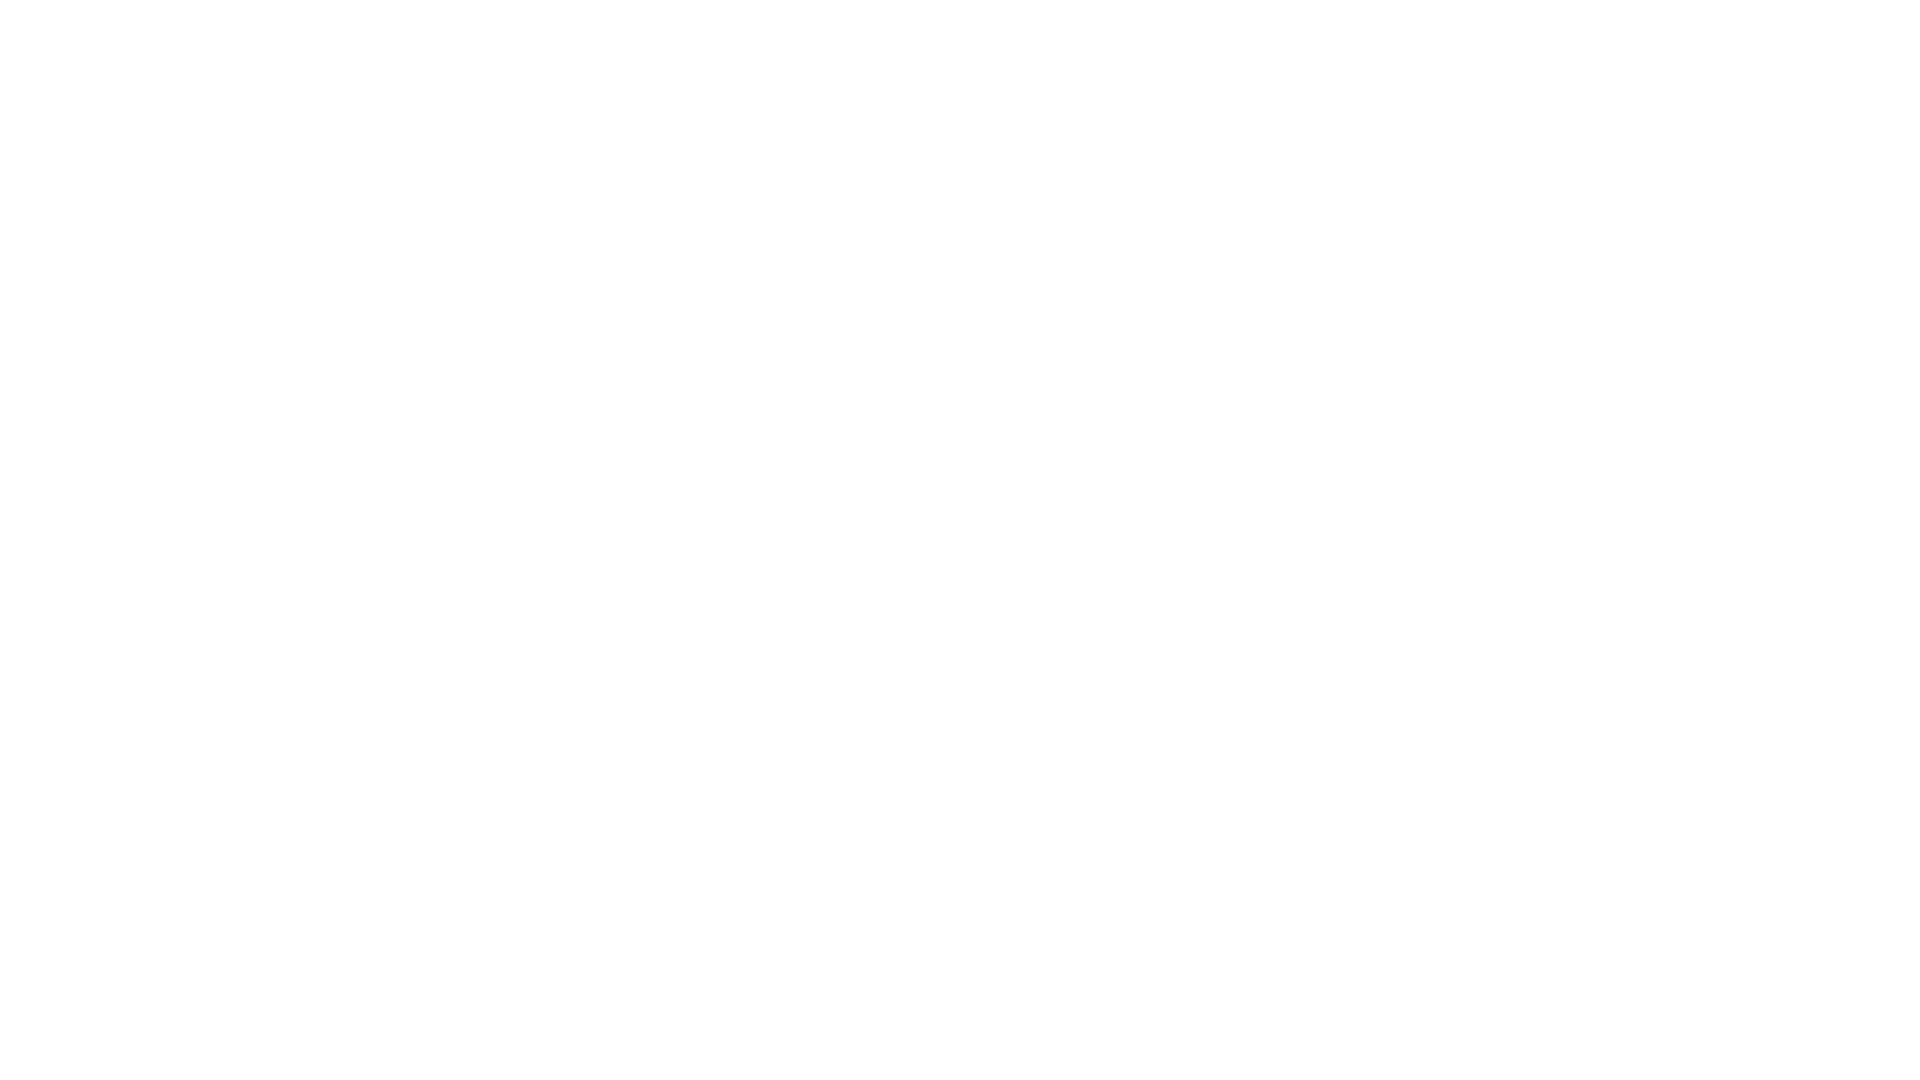

Waited 1 second for lazy-loaded content to load
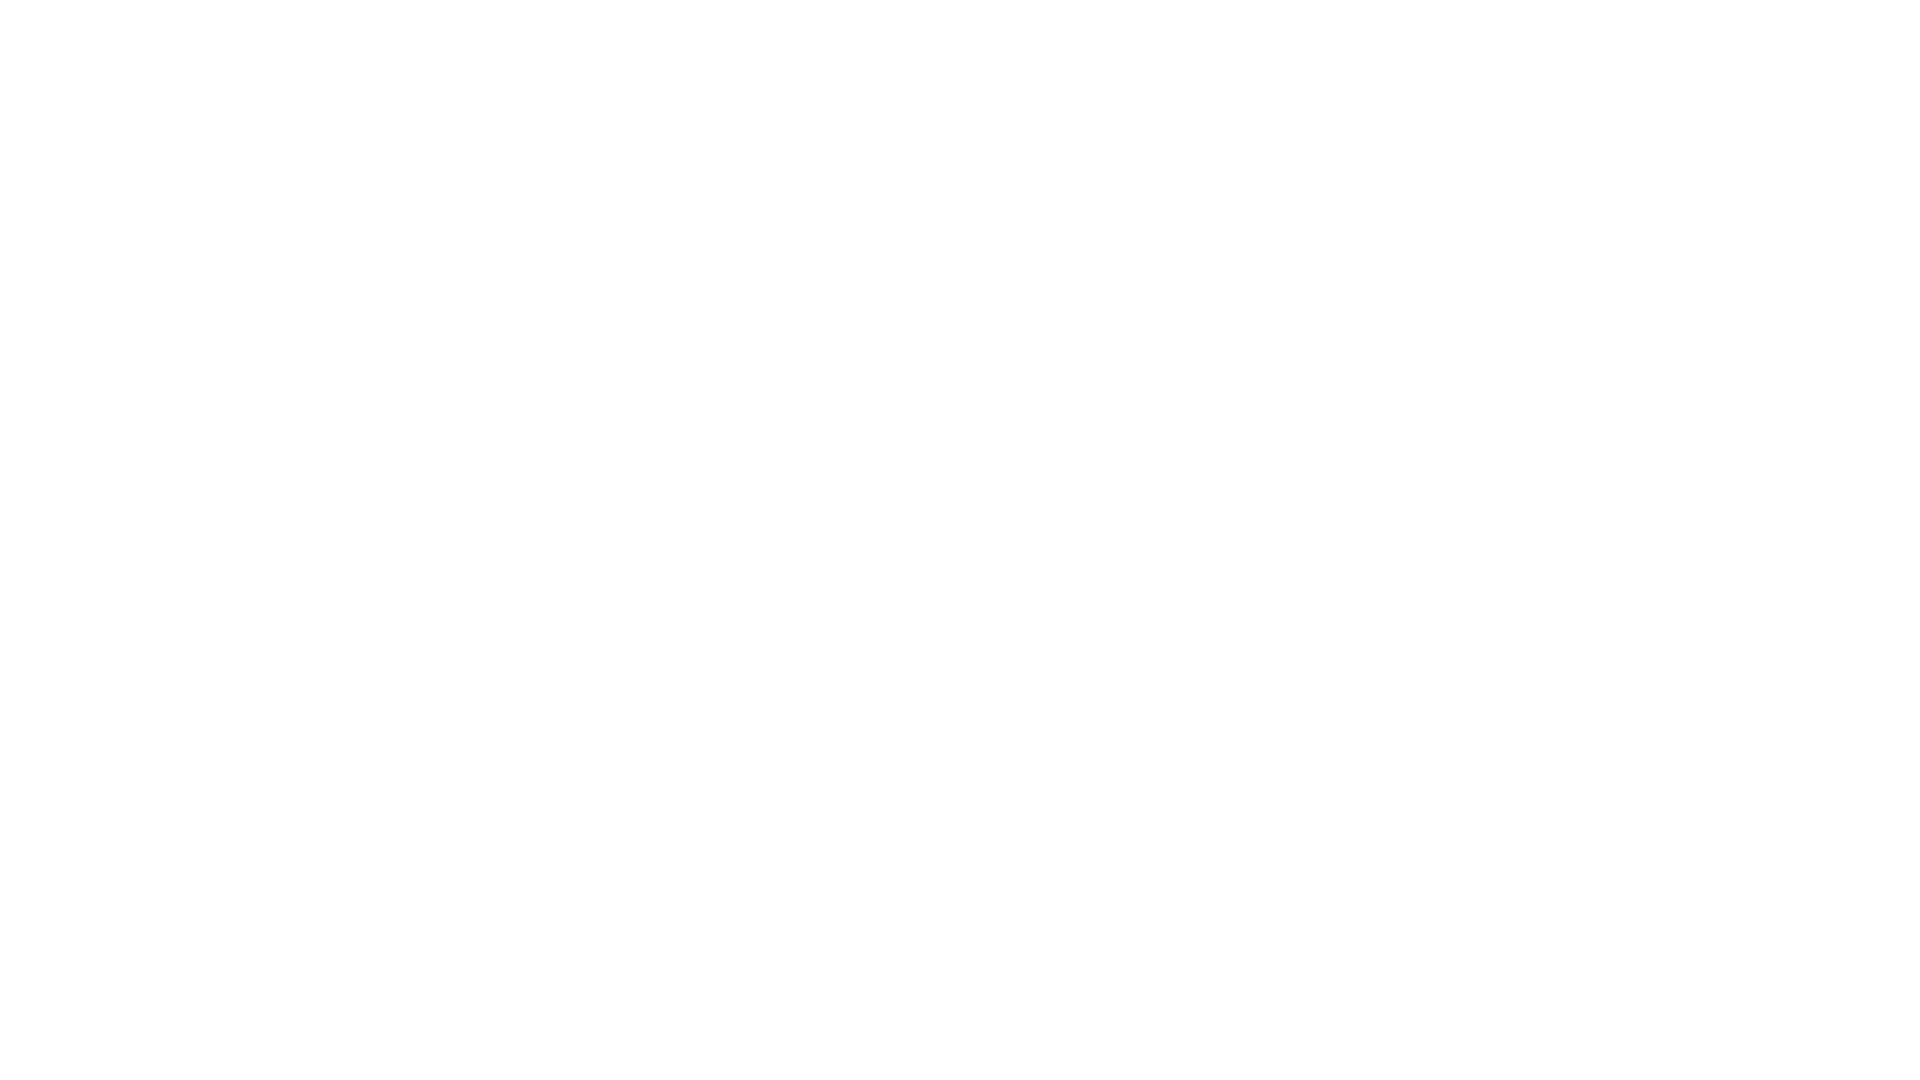

Waited 3 seconds for all infinite scroll content to fully load
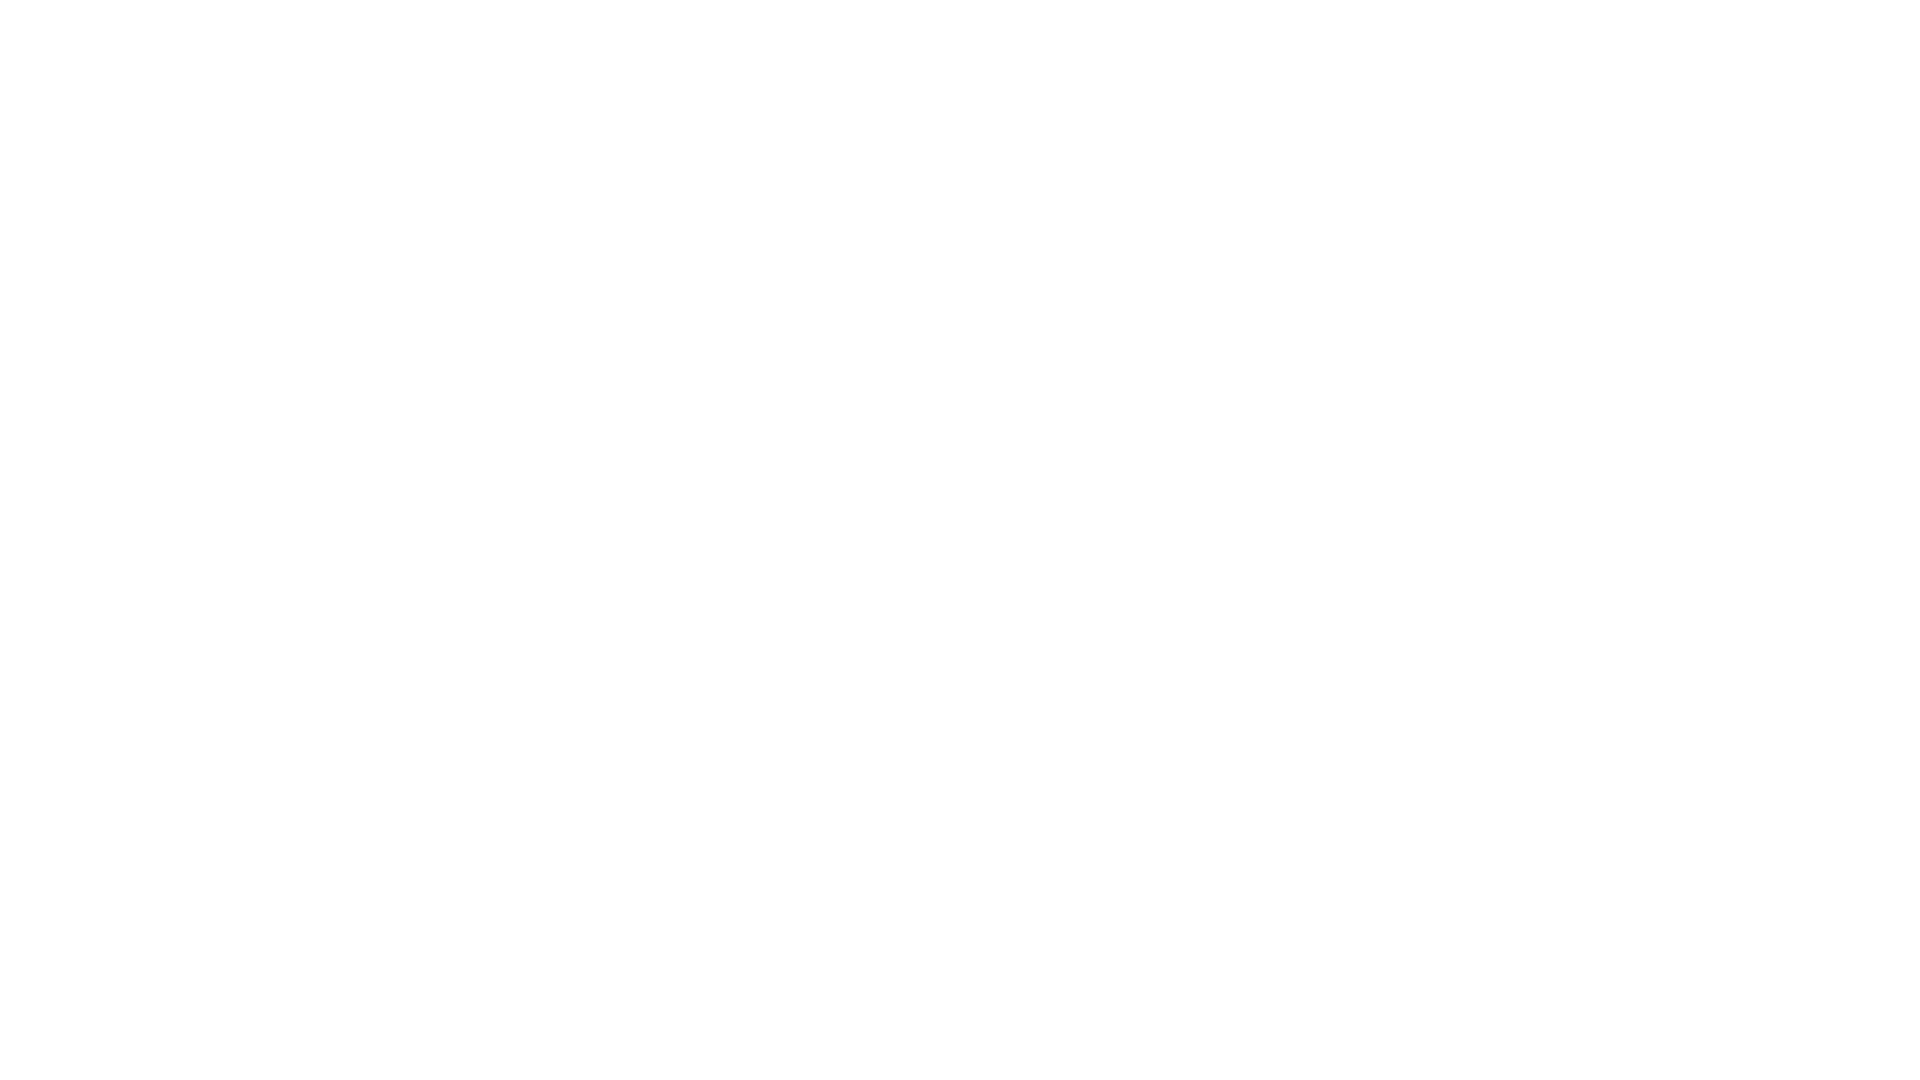

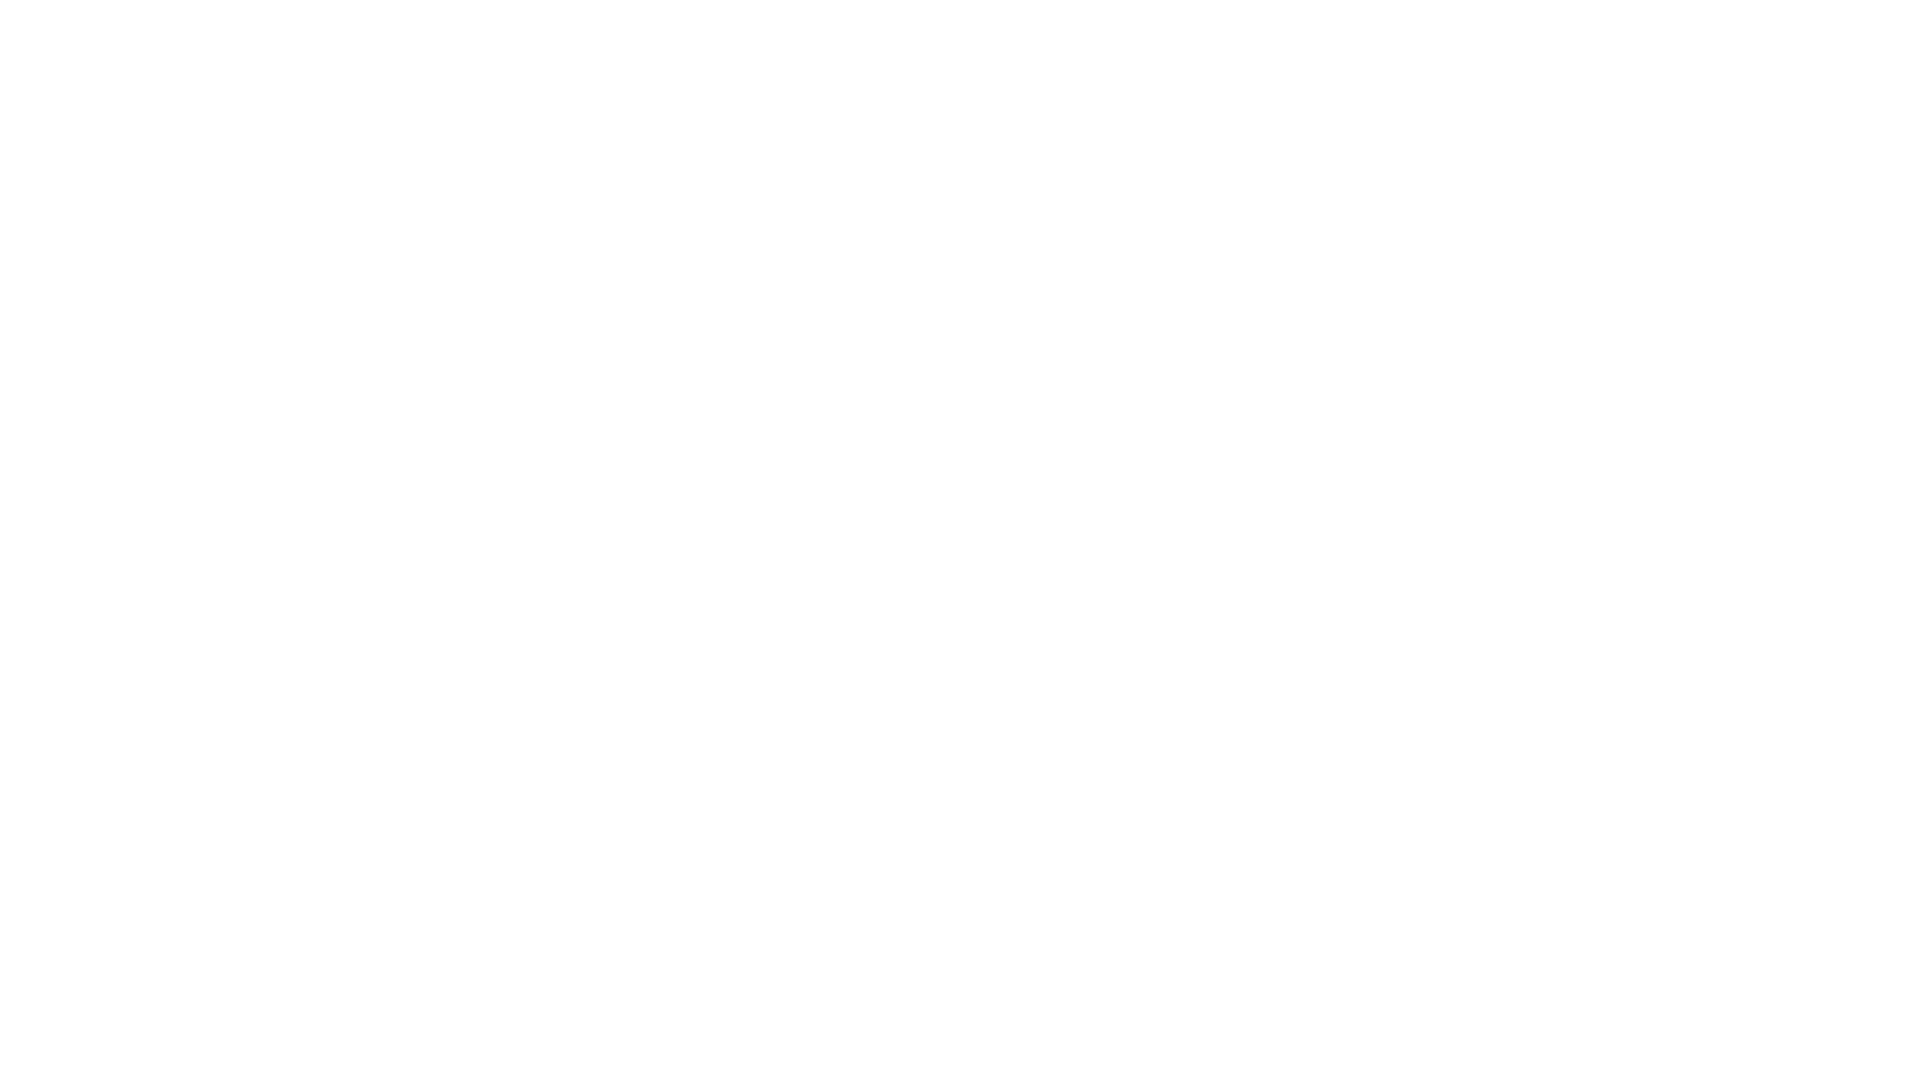